Tests NuGet package search functionality by entering "yaml" as search term, clicking search, and verifying that package results display titles and descriptions

Starting URL: https://nuget.org

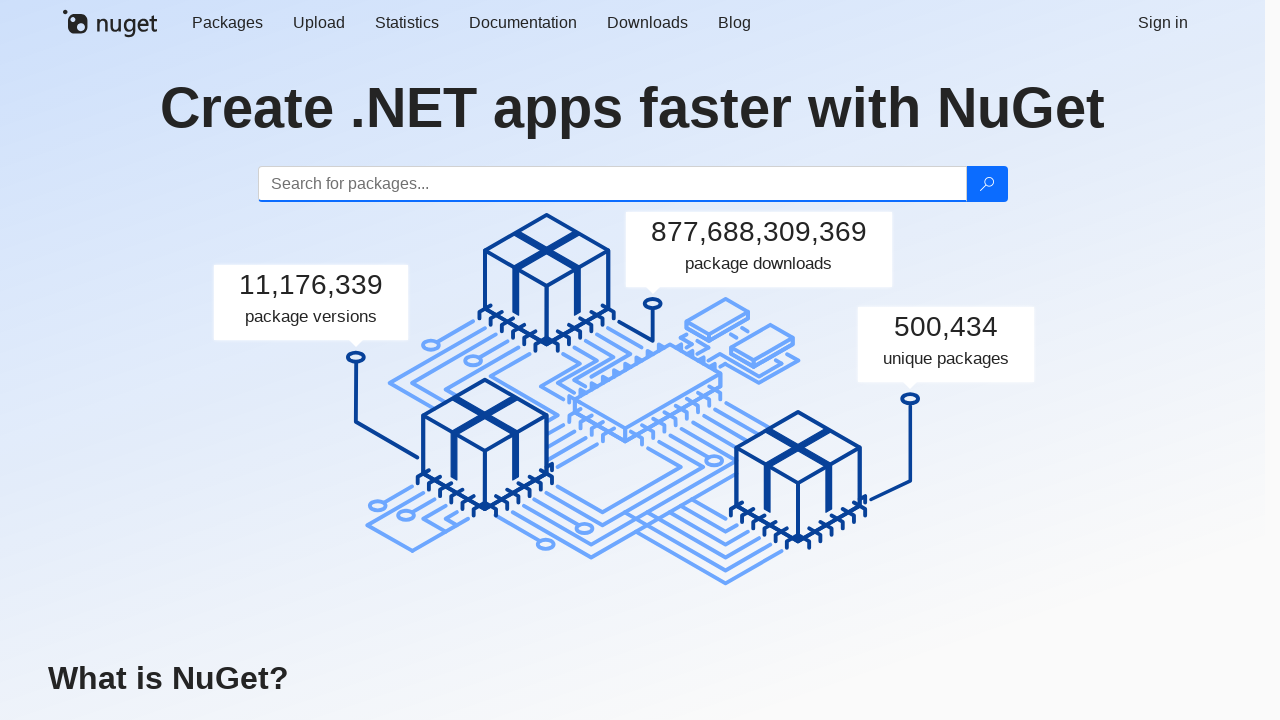

Filled search box with 'yaml' search term on #search
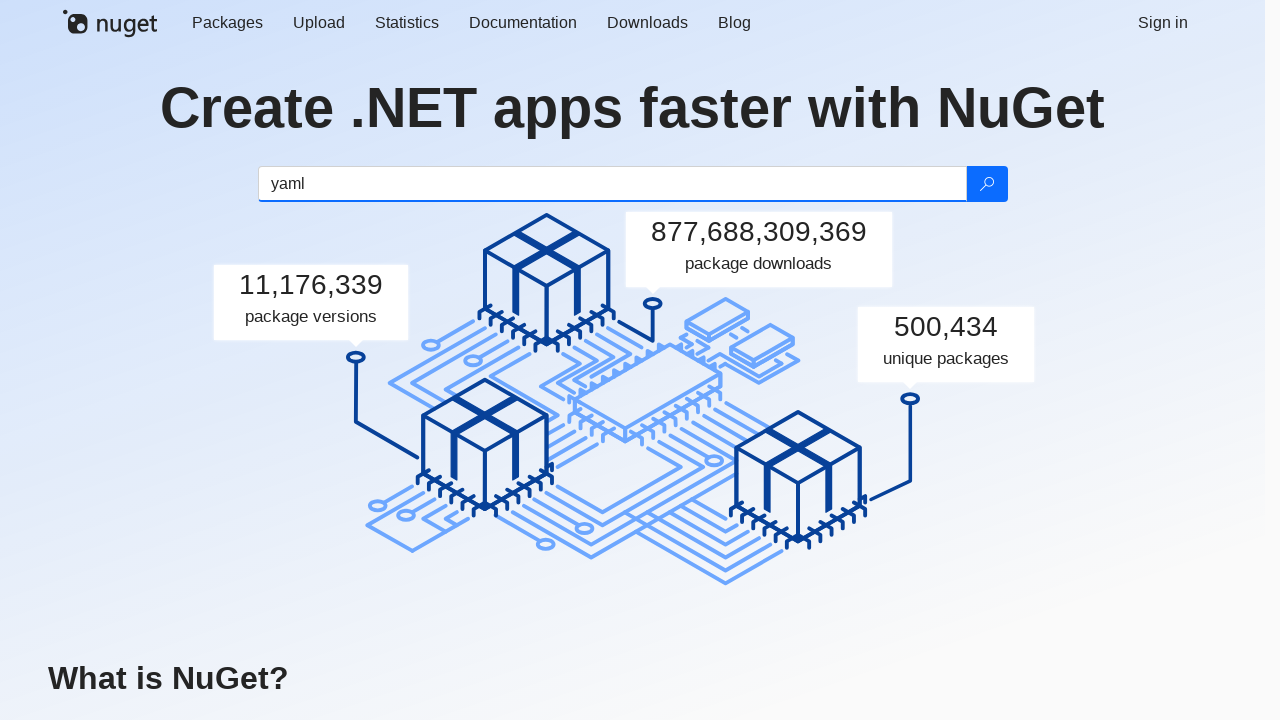

Clicked search button to initiate NuGet package search at (986, 184) on .btn-search
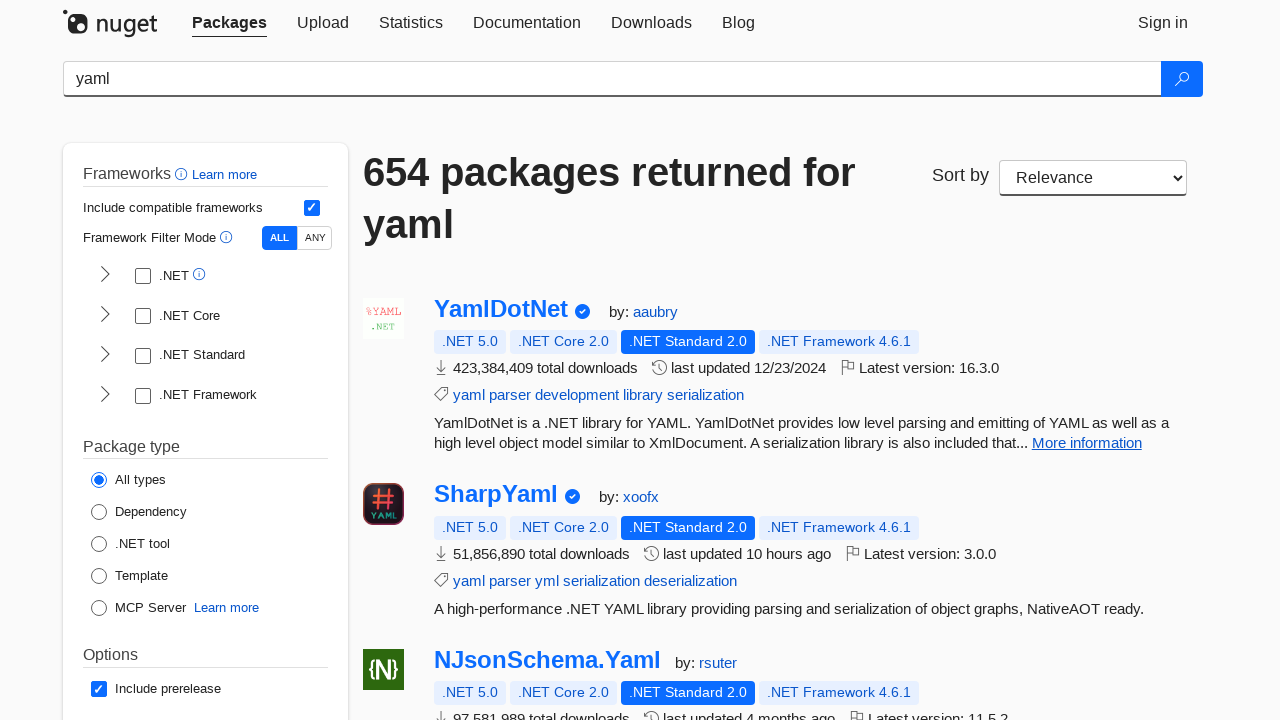

Package results loaded on page
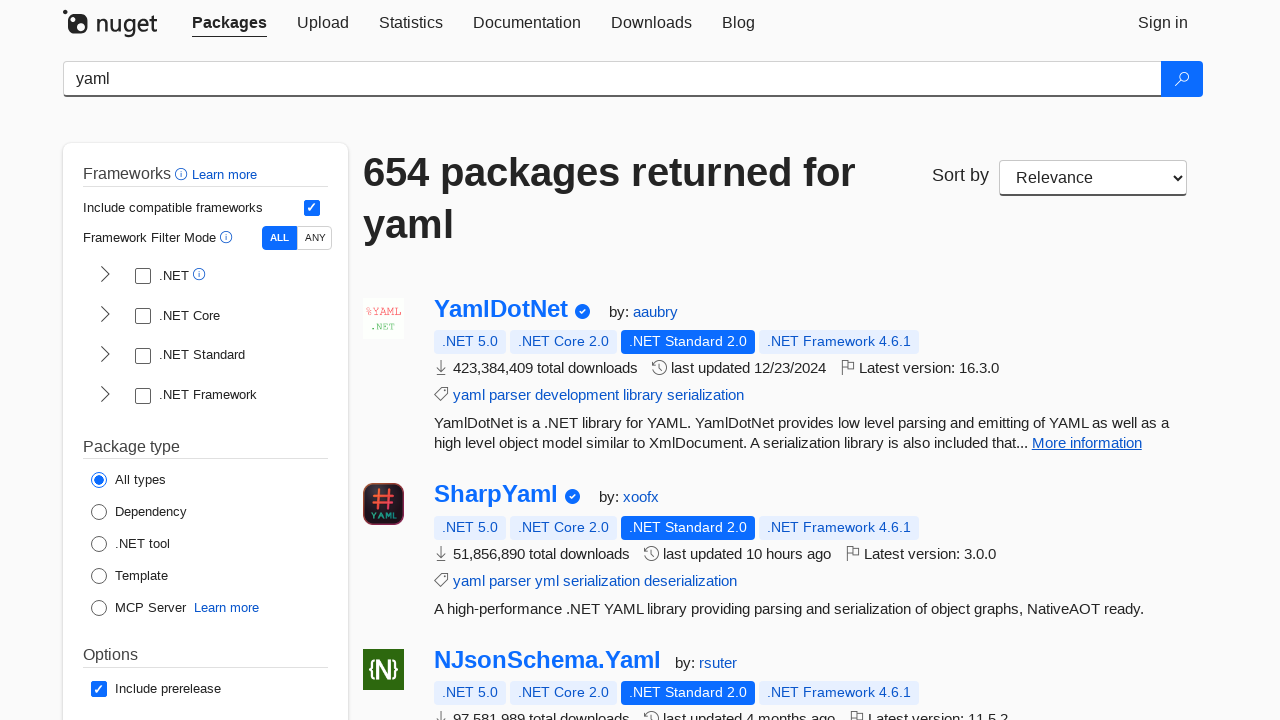

Retrieved 20 package results from search
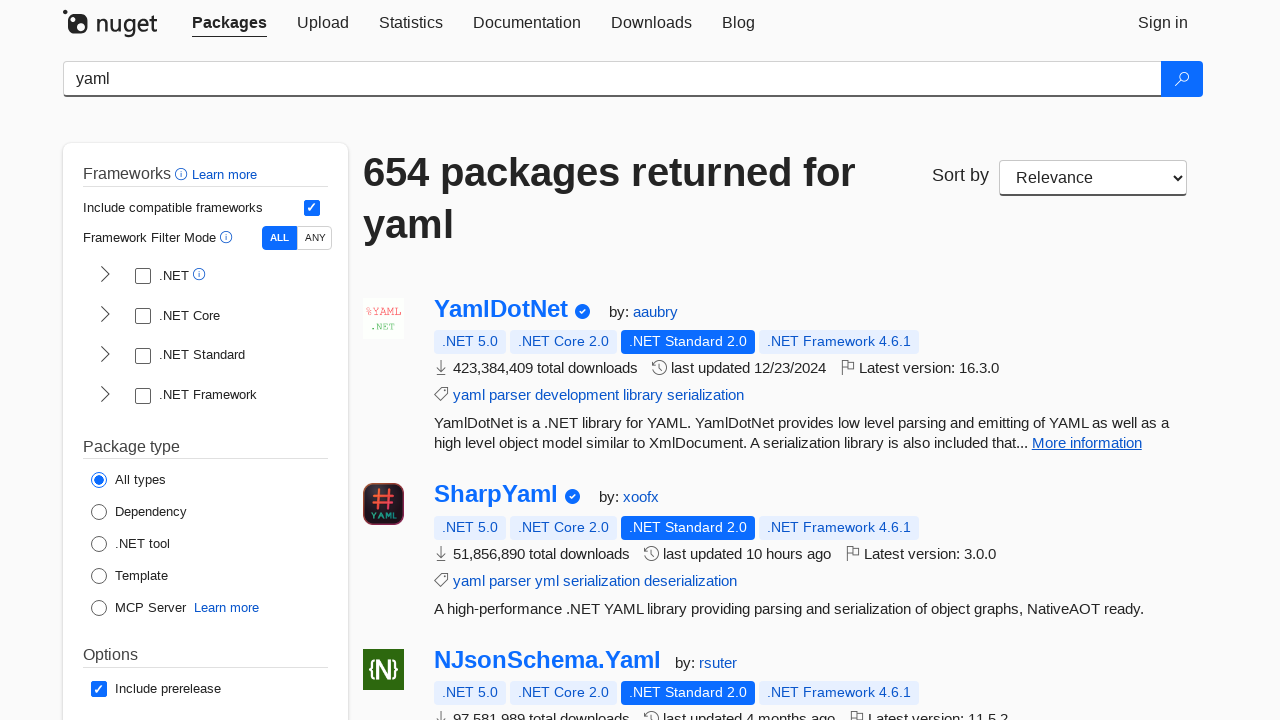

Verified package title is not empty: 'YamlDotNet'
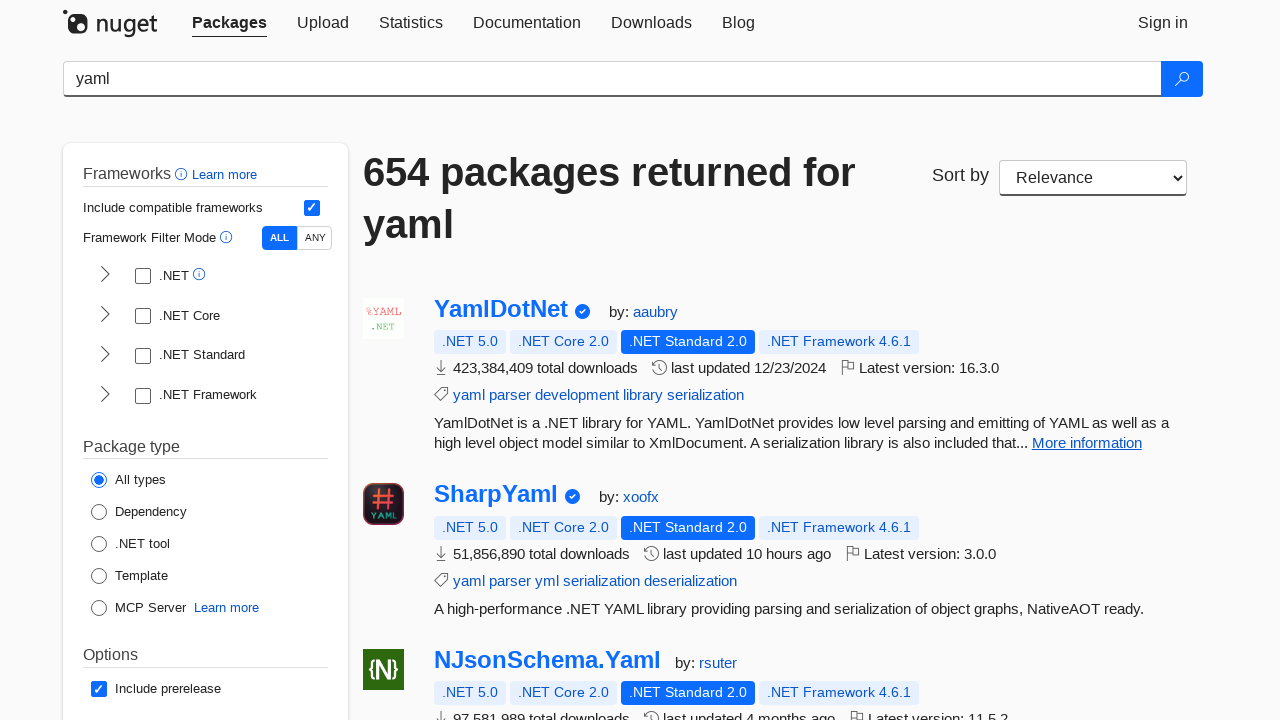

Verified package description is not empty
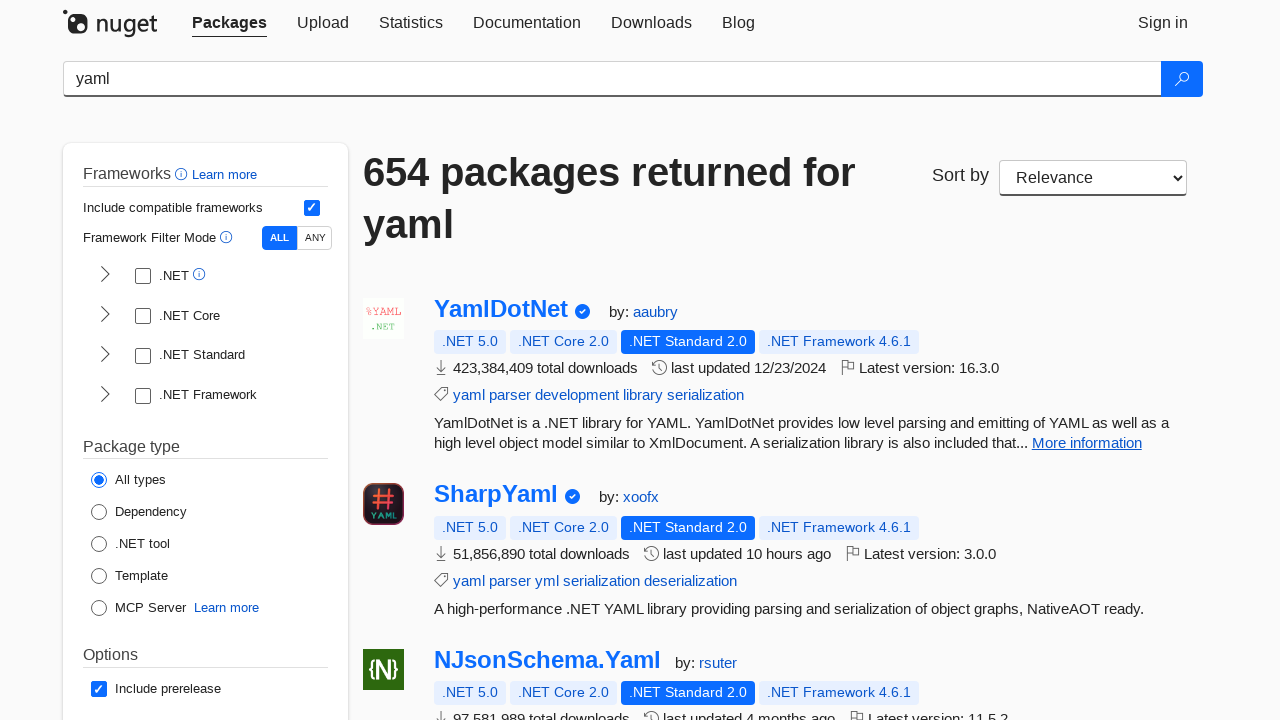

Verified package title is not empty: 'SharpYaml'
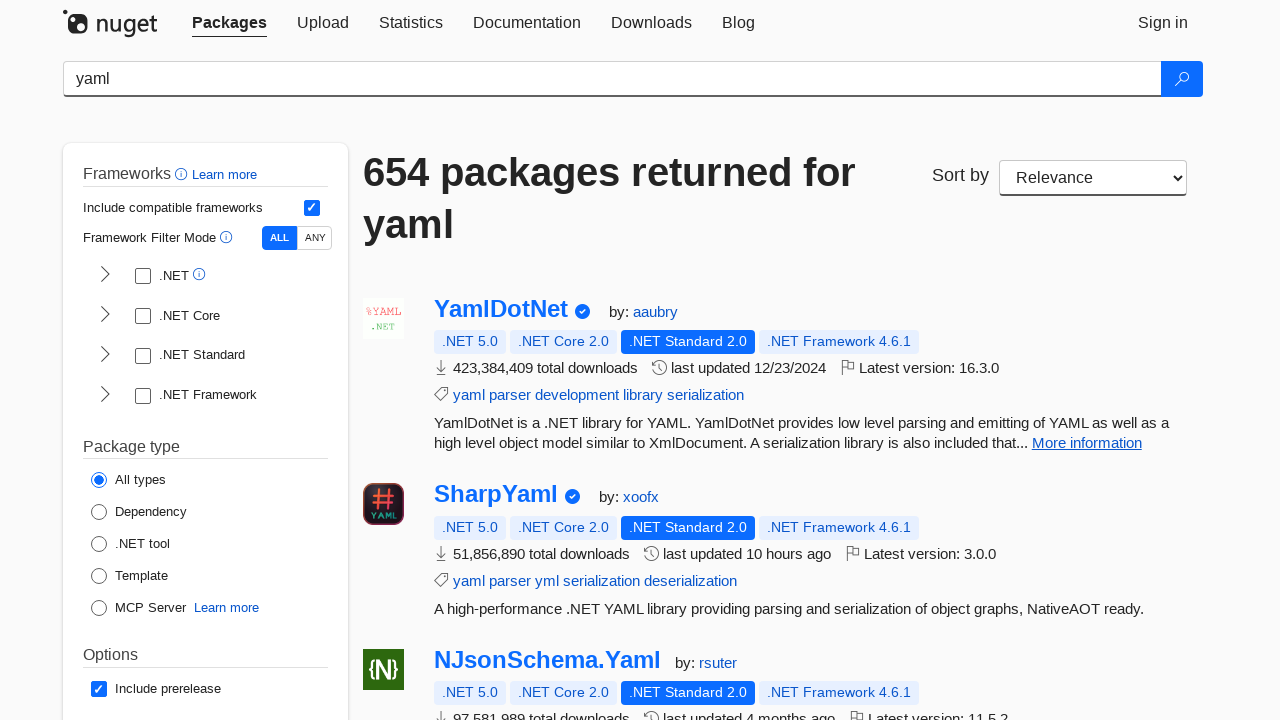

Verified package description is not empty
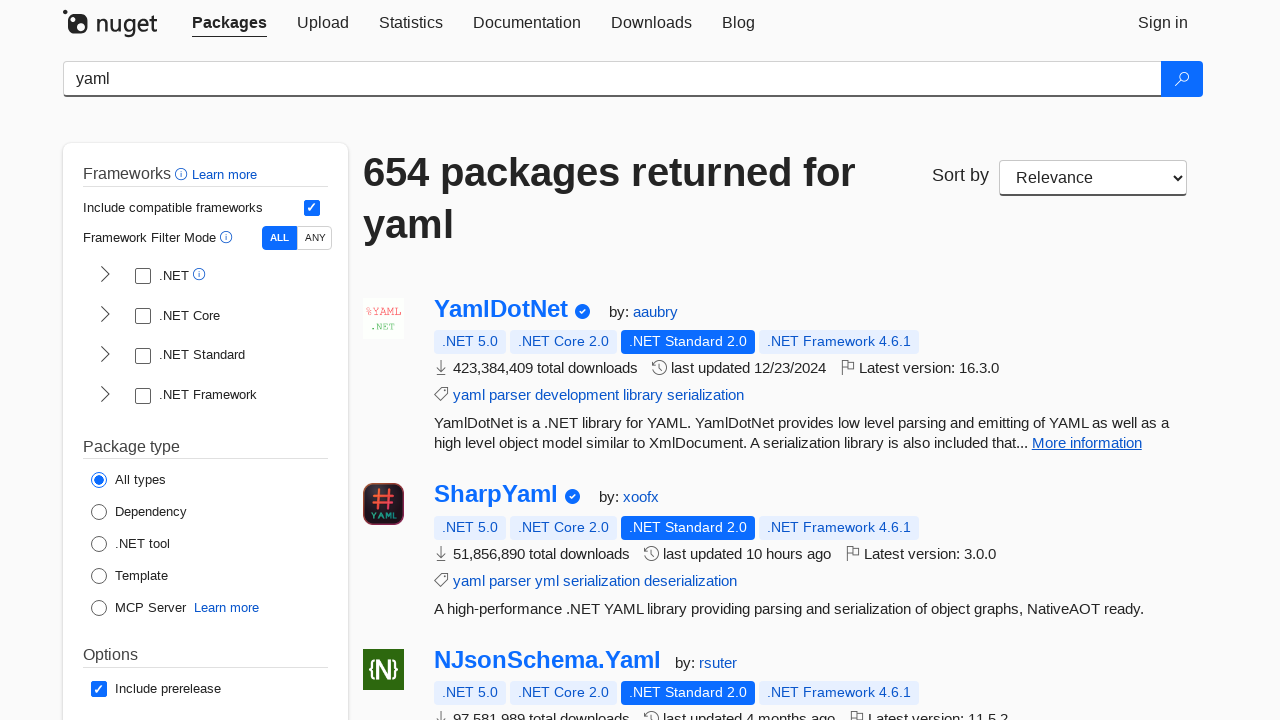

Verified package title is not empty: 'NJsonSchema.Yaml'
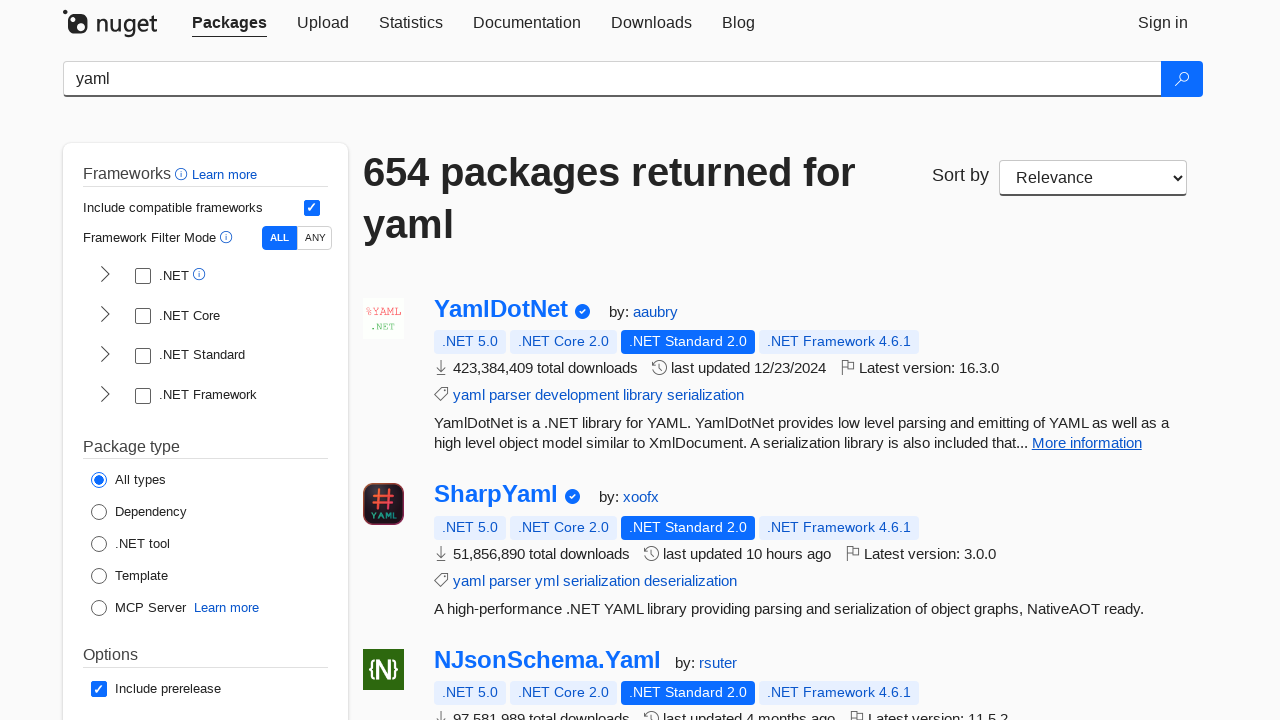

Verified package description is not empty
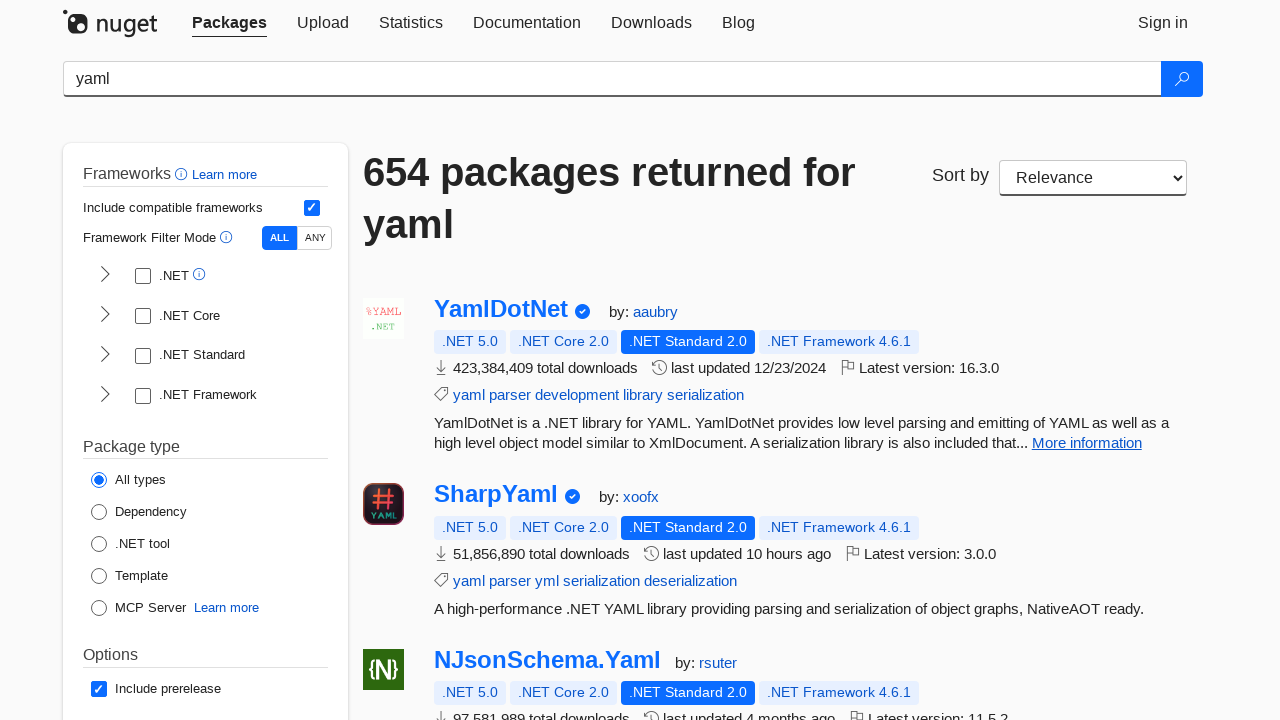

Verified package title is not empty: 'NSwag.Core.Yaml'
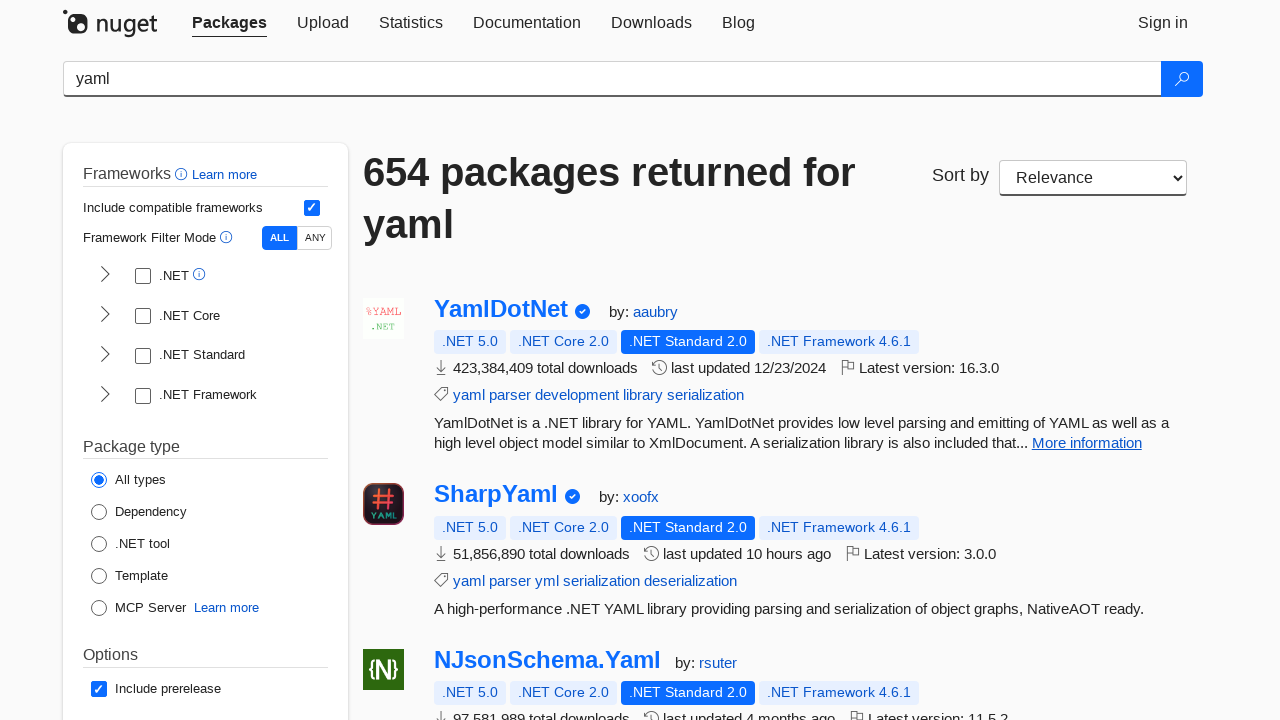

Verified package description is not empty
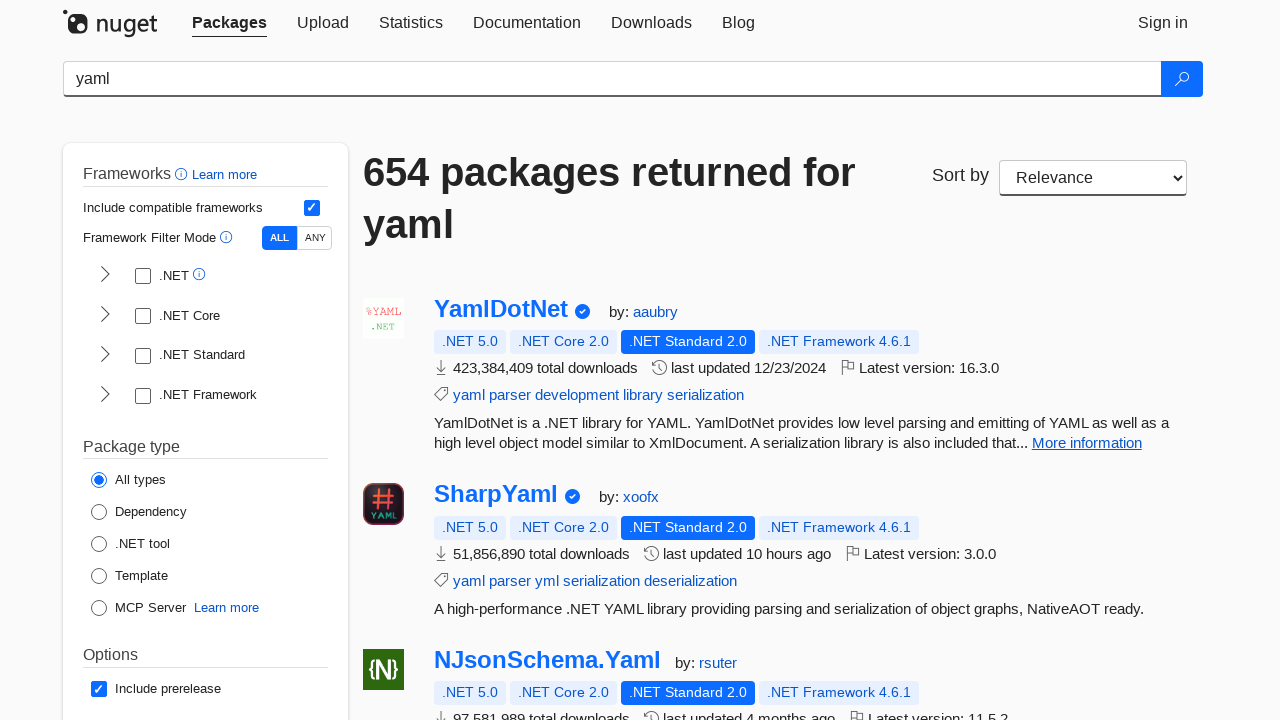

Verified package title is not empty: 'NetEscapades.Configuration.Yaml'
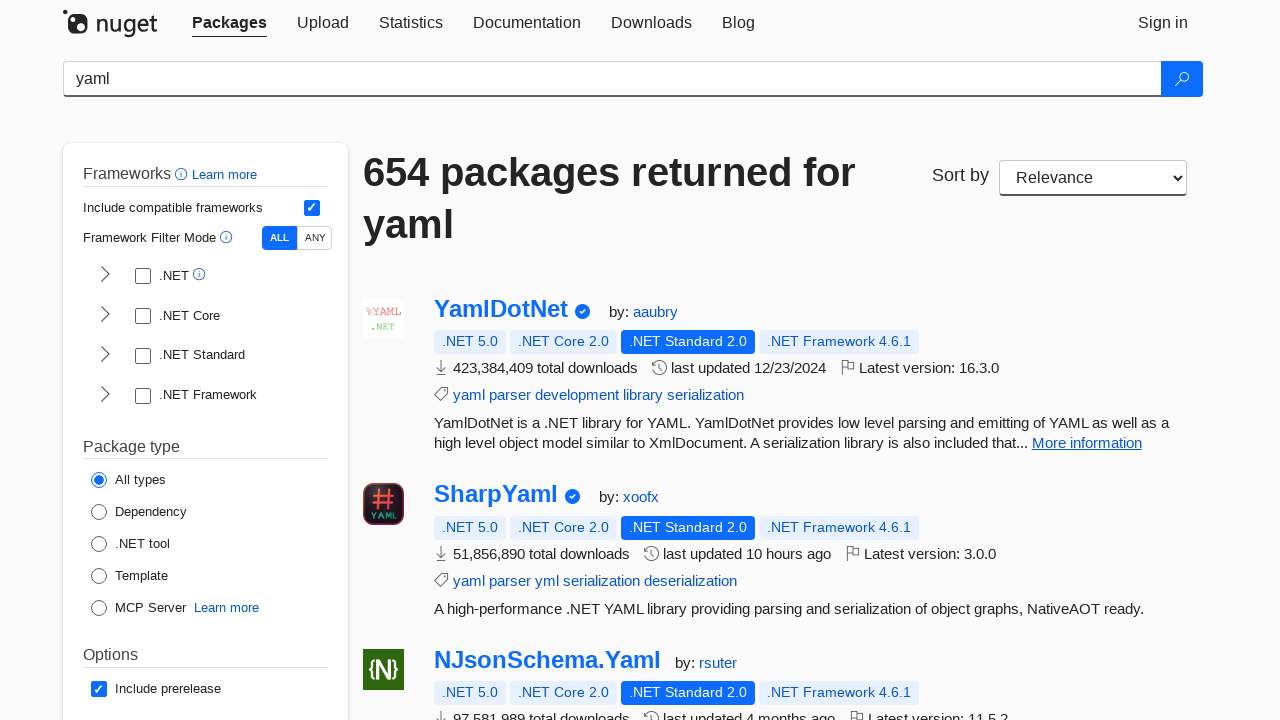

Verified package description is not empty
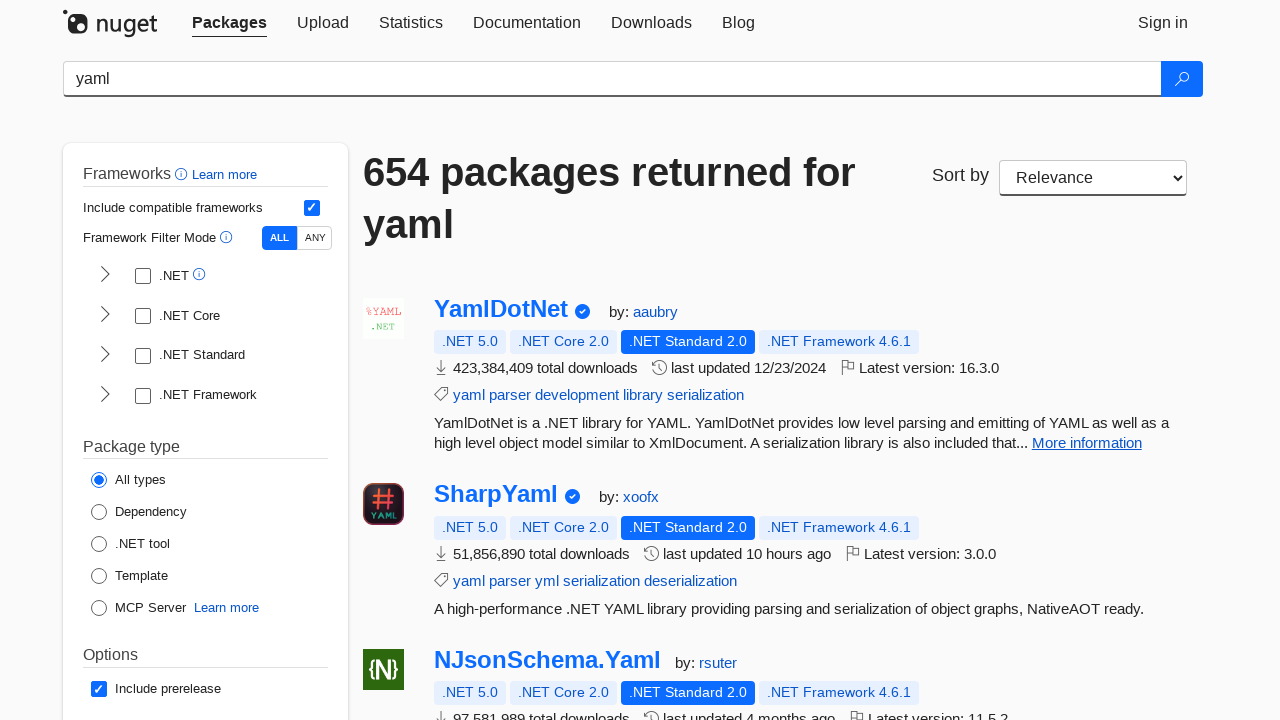

Verified package title is not empty: 'YamlDotNet.NetCore'
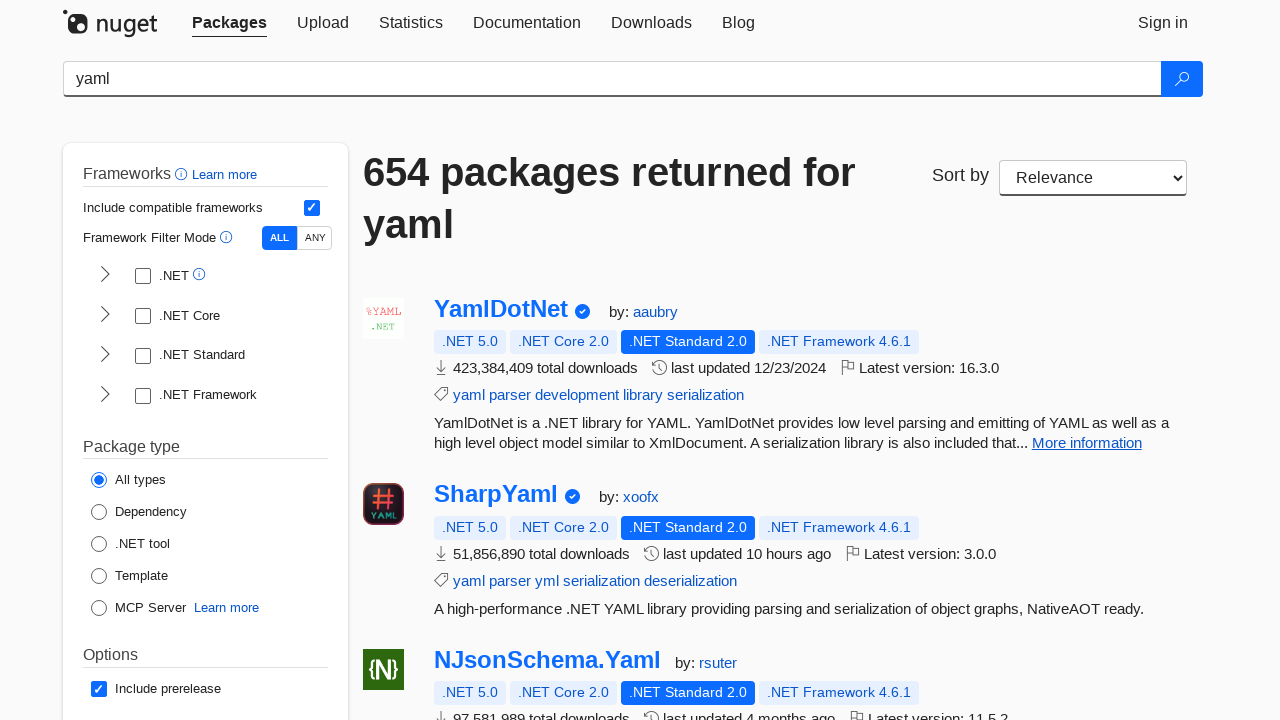

Verified package description is not empty
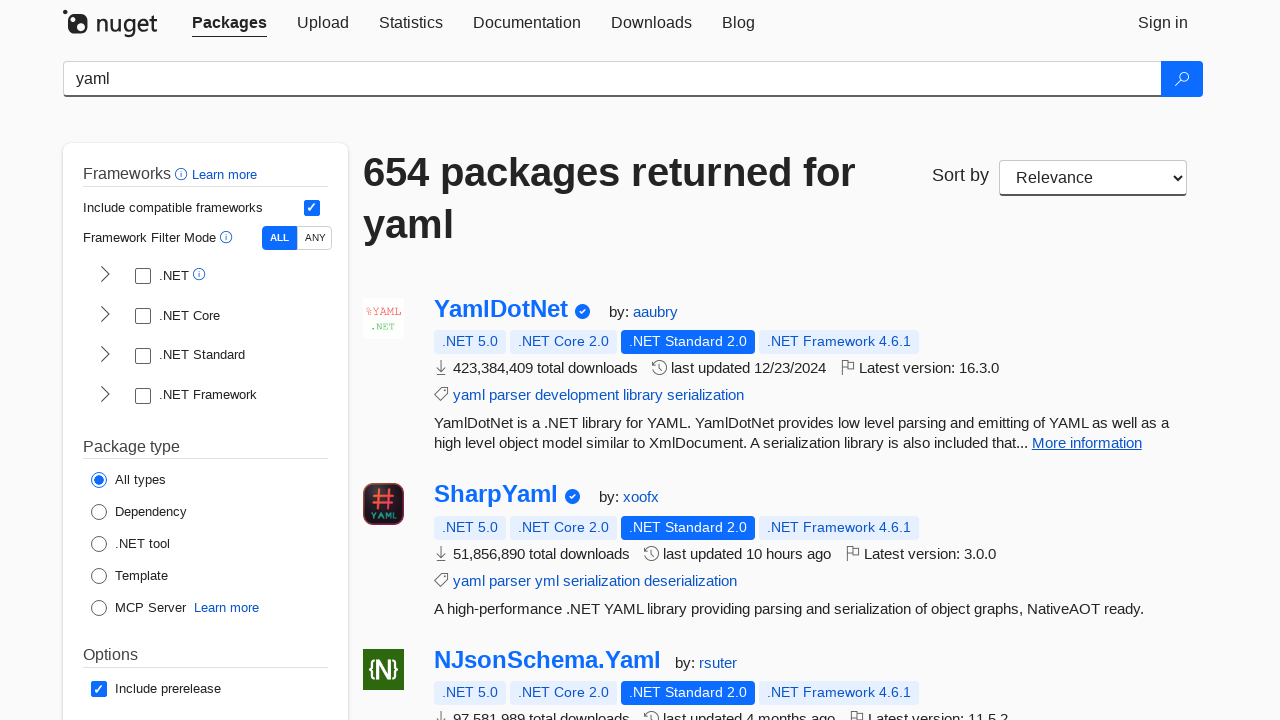

Verified package title is not empty: 'Nuke.Utilities.Text.Yaml'
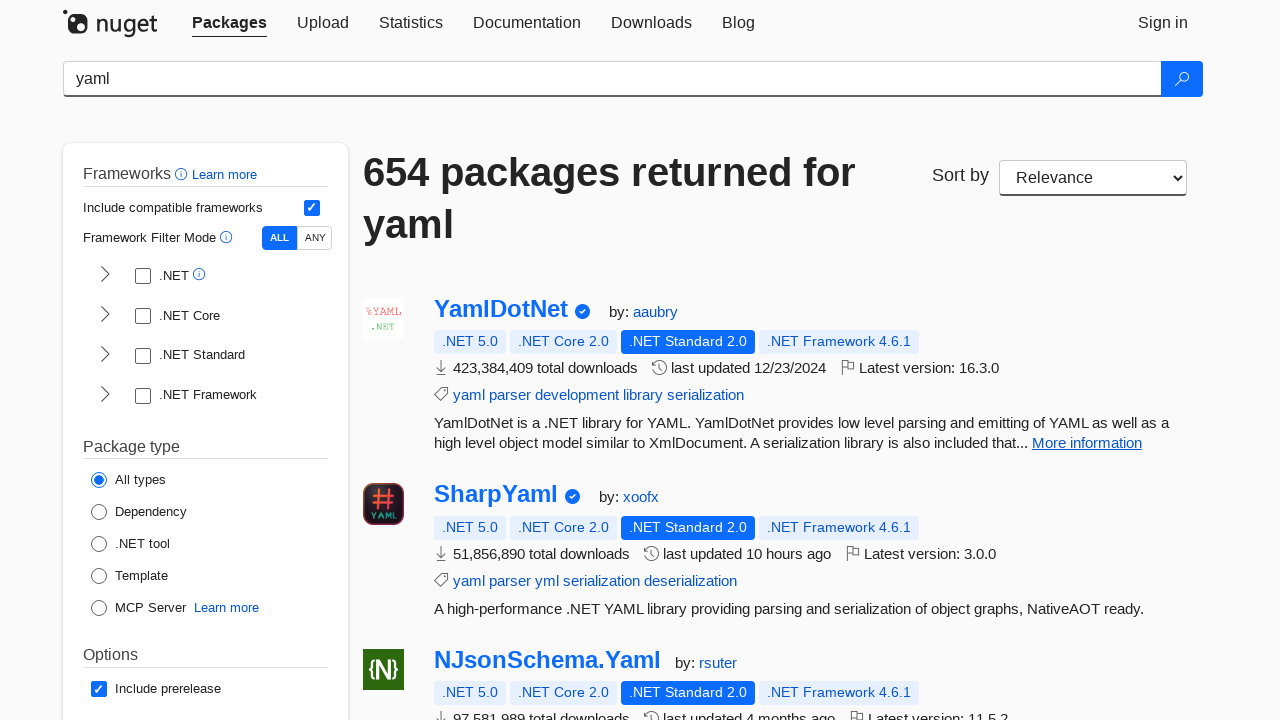

Verified package description is not empty
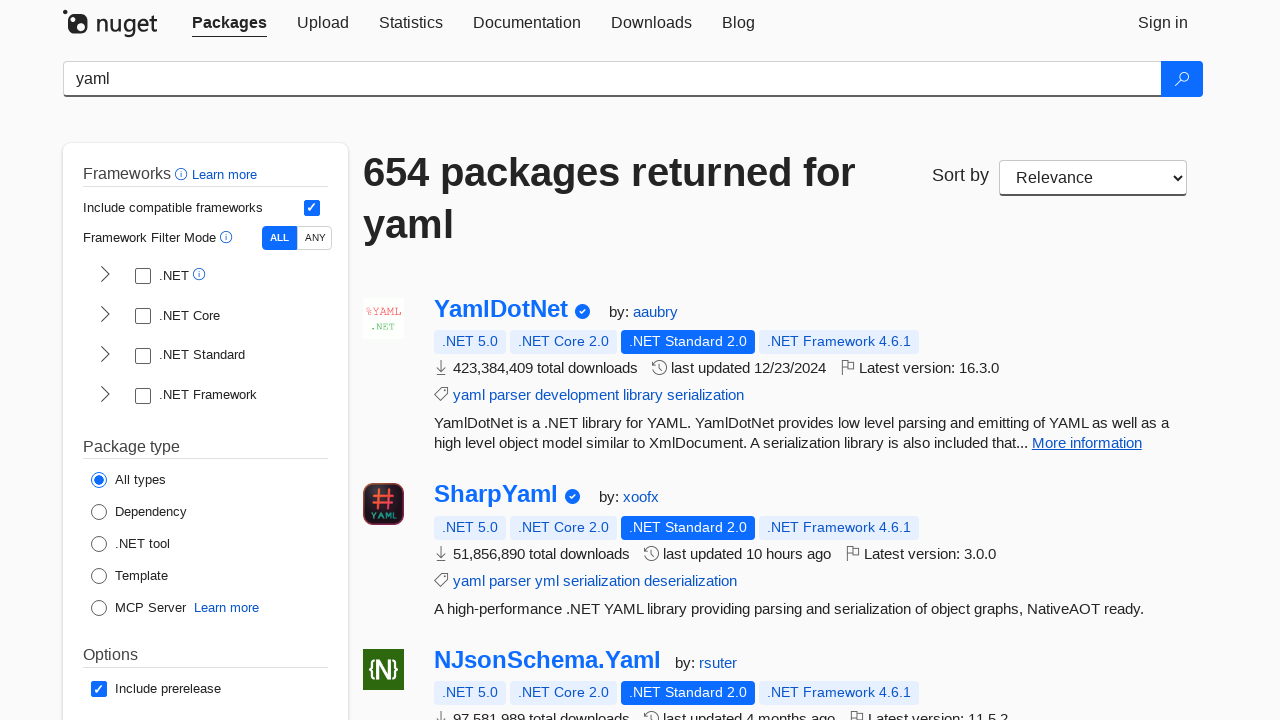

Verified package title is not empty: 'Microsoft.OpenApi'
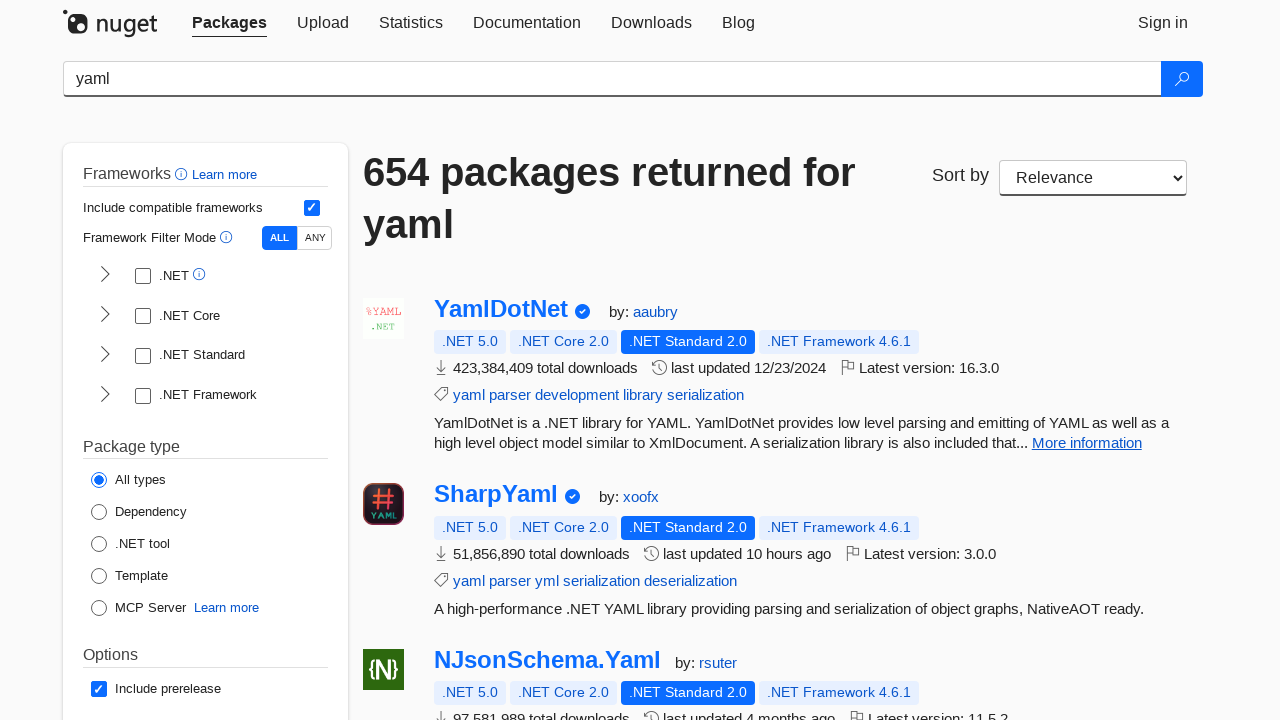

Verified package description is not empty
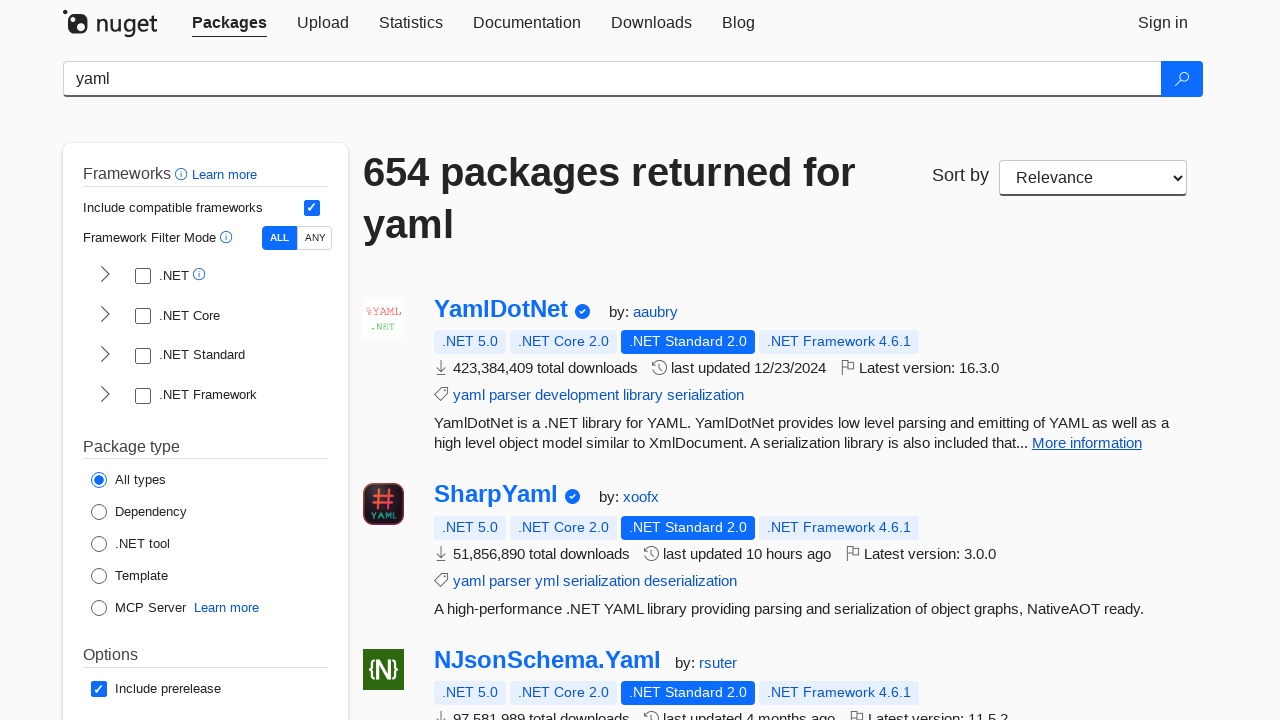

Verified package title is not empty: 'Rainbow.Storage.Yaml'
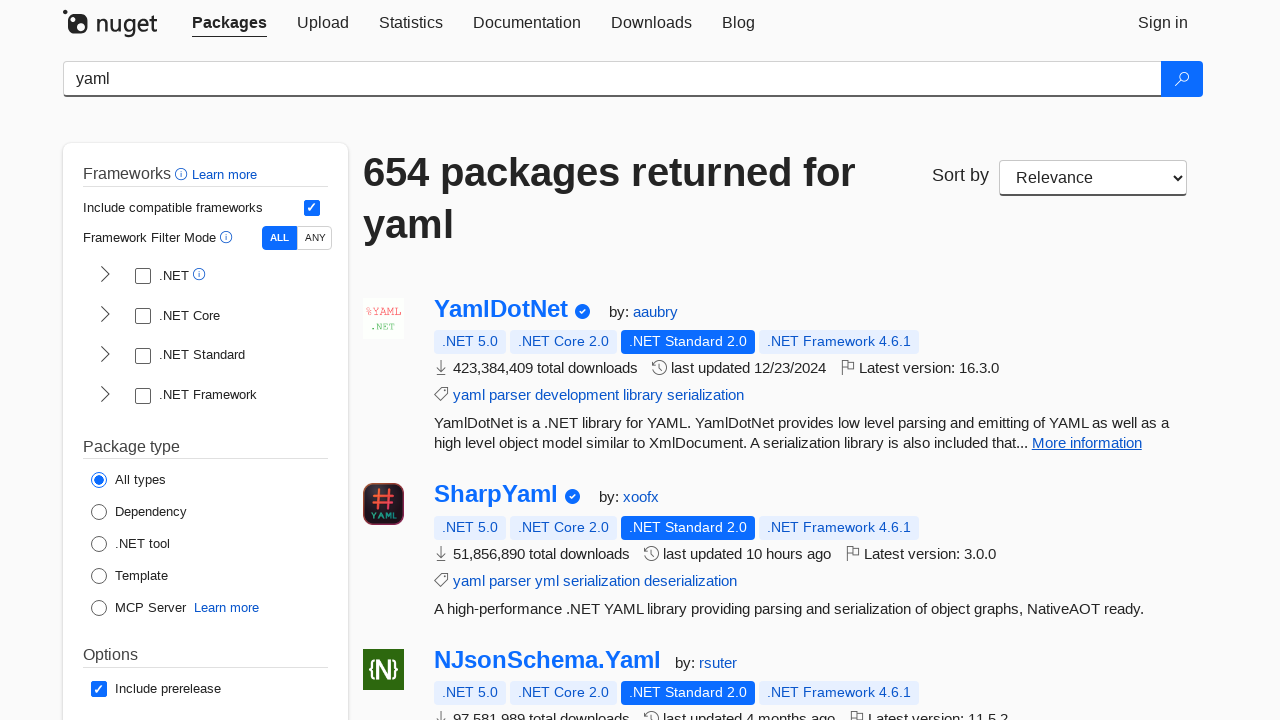

Verified package description is not empty
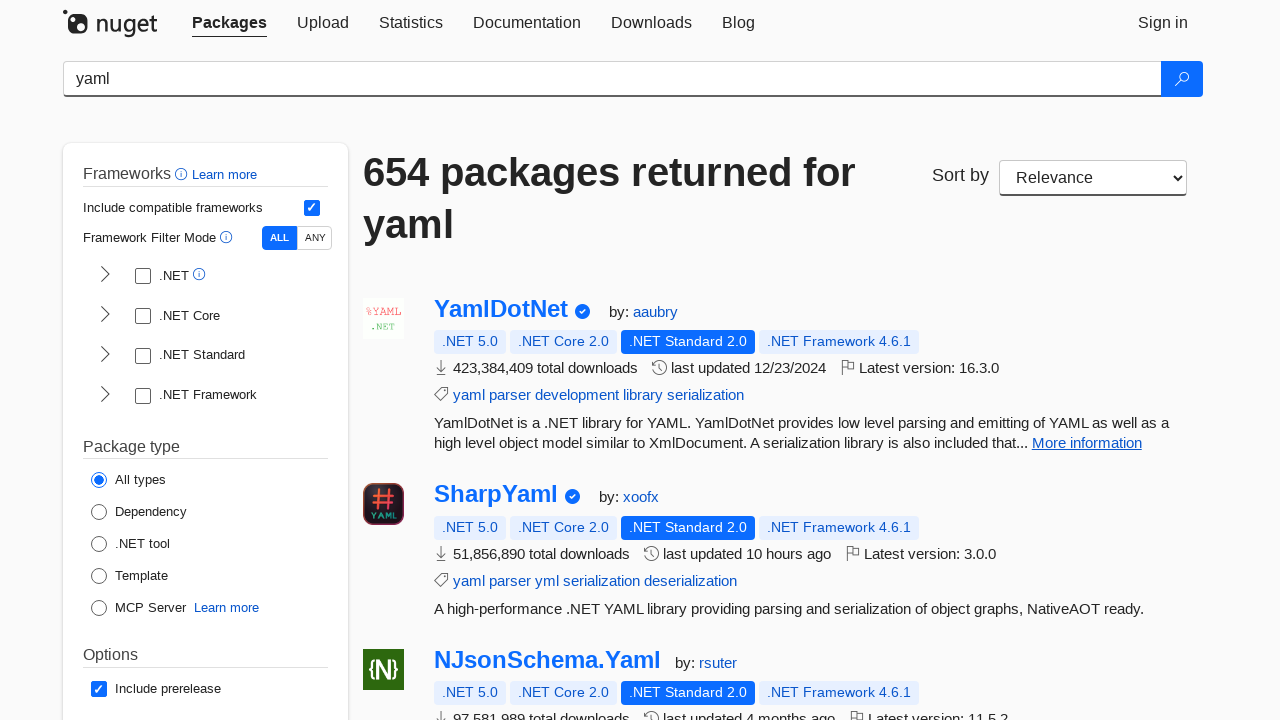

Verified package title is not empty: 'Cake.Yaml'
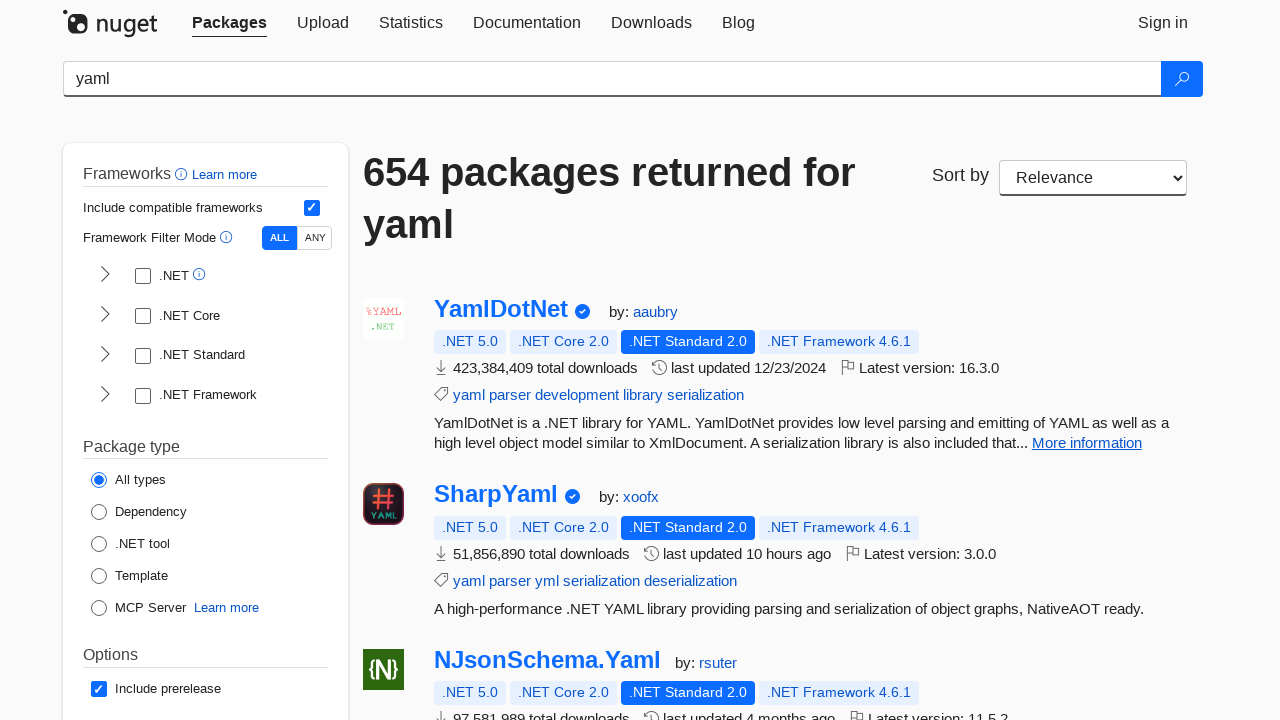

Verified package description is not empty
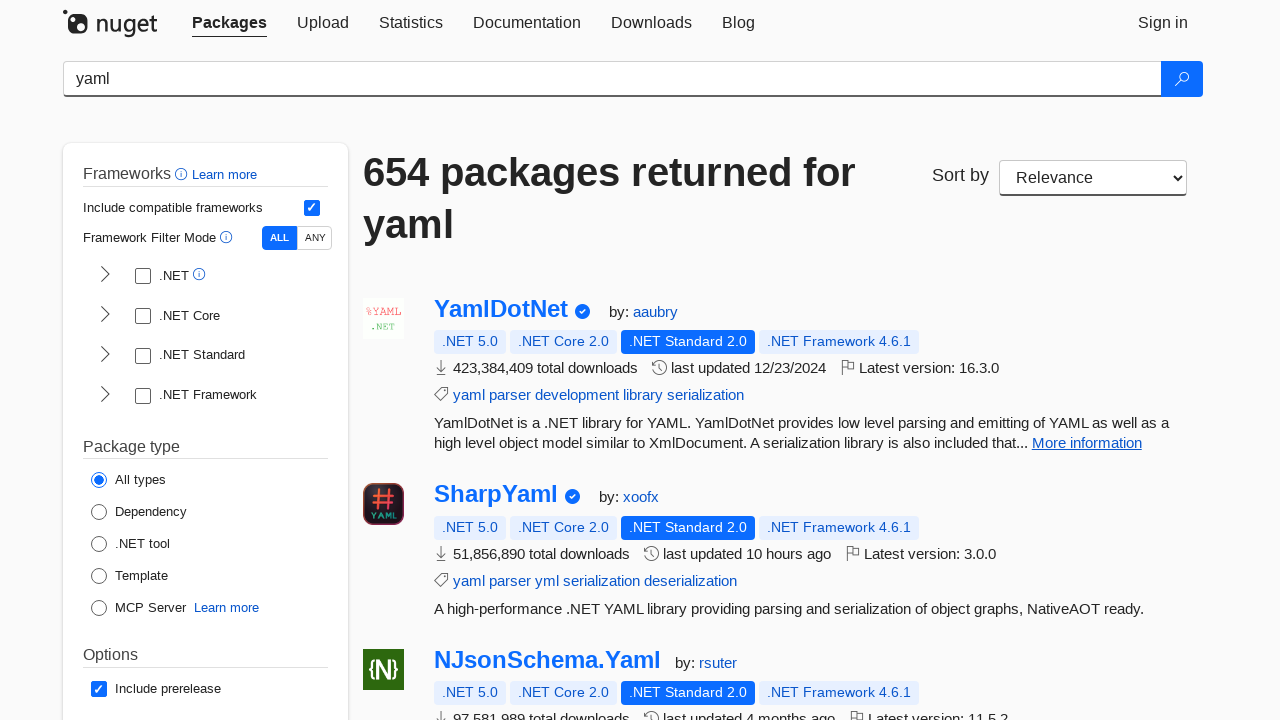

Verified package title is not empty: 'Microsoft.SemanticKernel.Yaml'
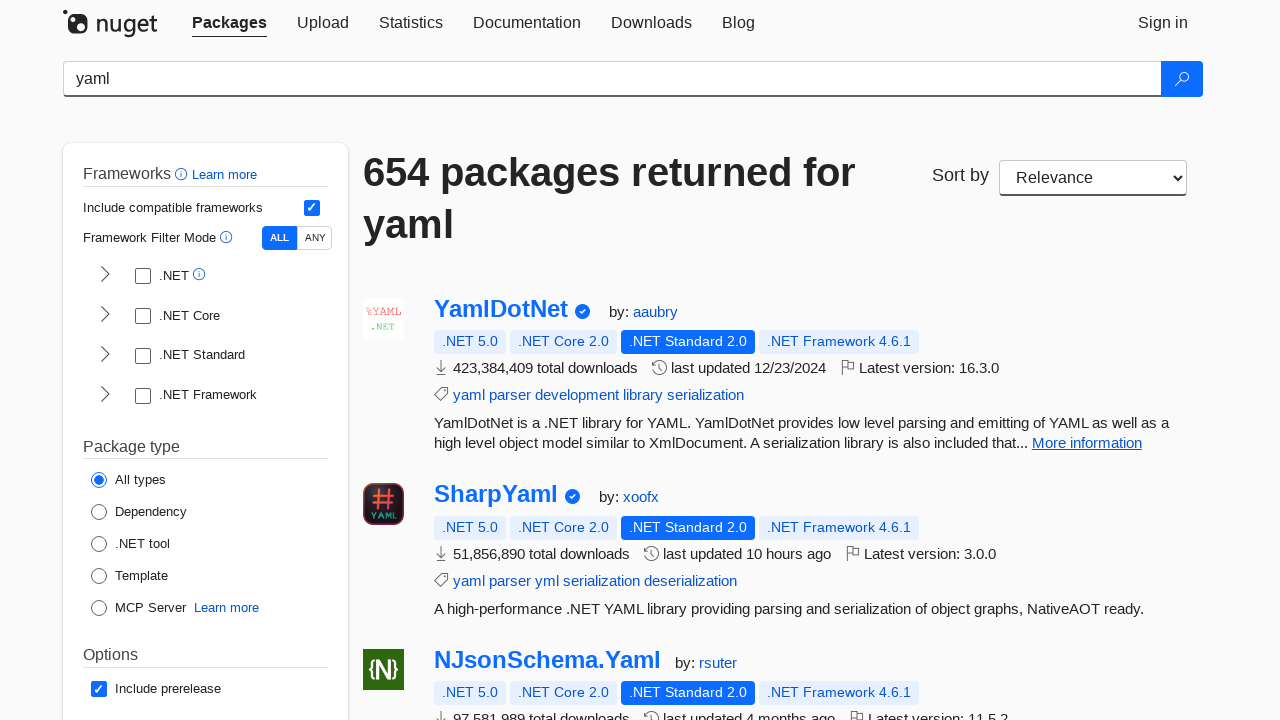

Verified package description is not empty
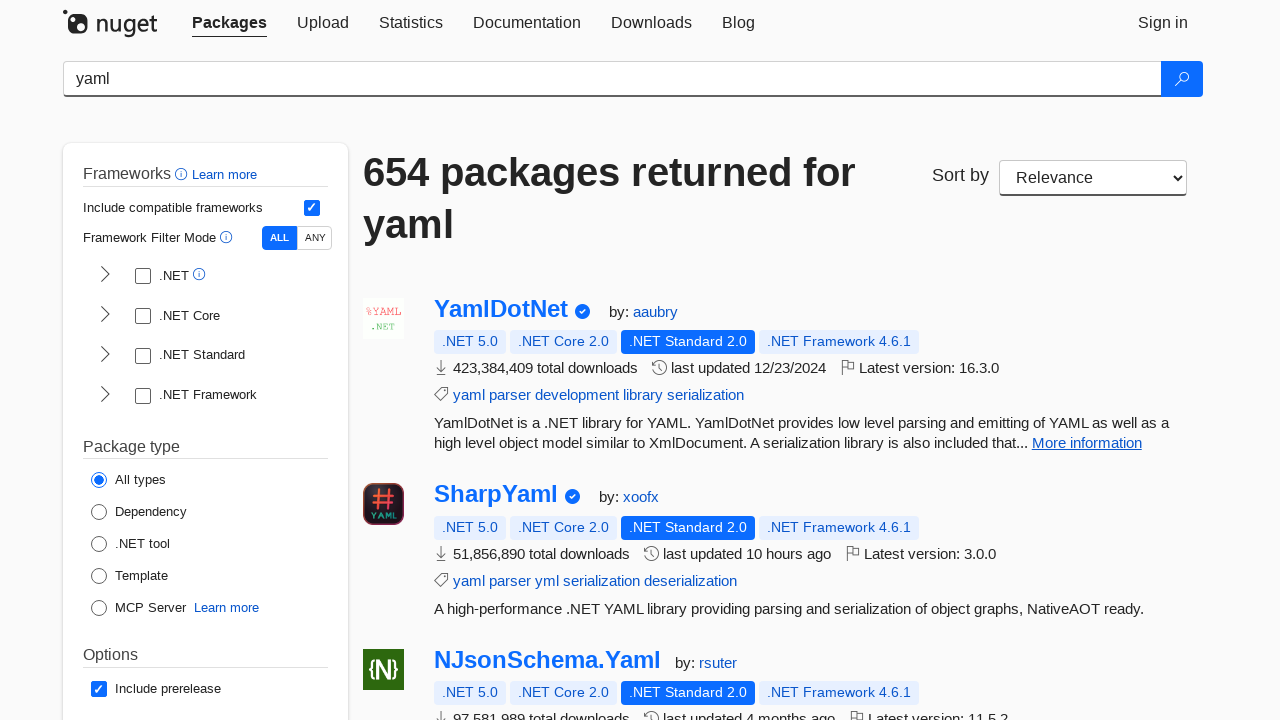

Verified package title is not empty: 'Microsoft.Extensions.Configuration.Yaml'
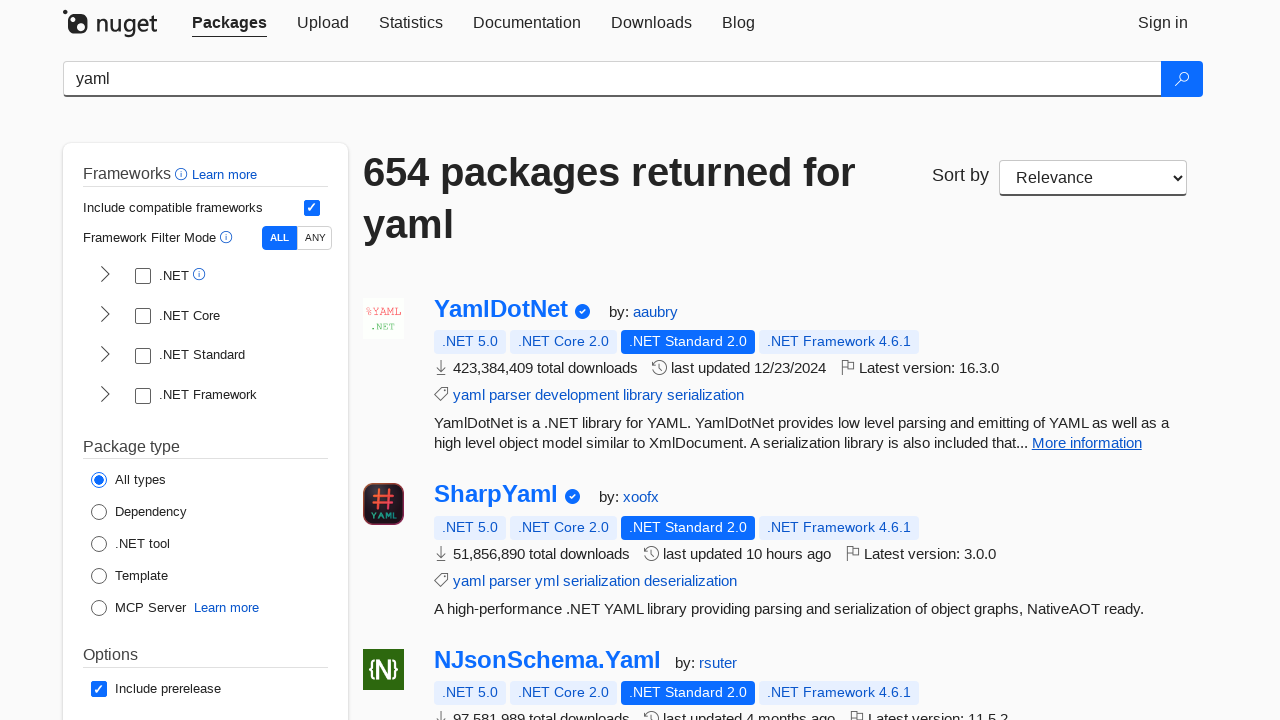

Verified package description is not empty
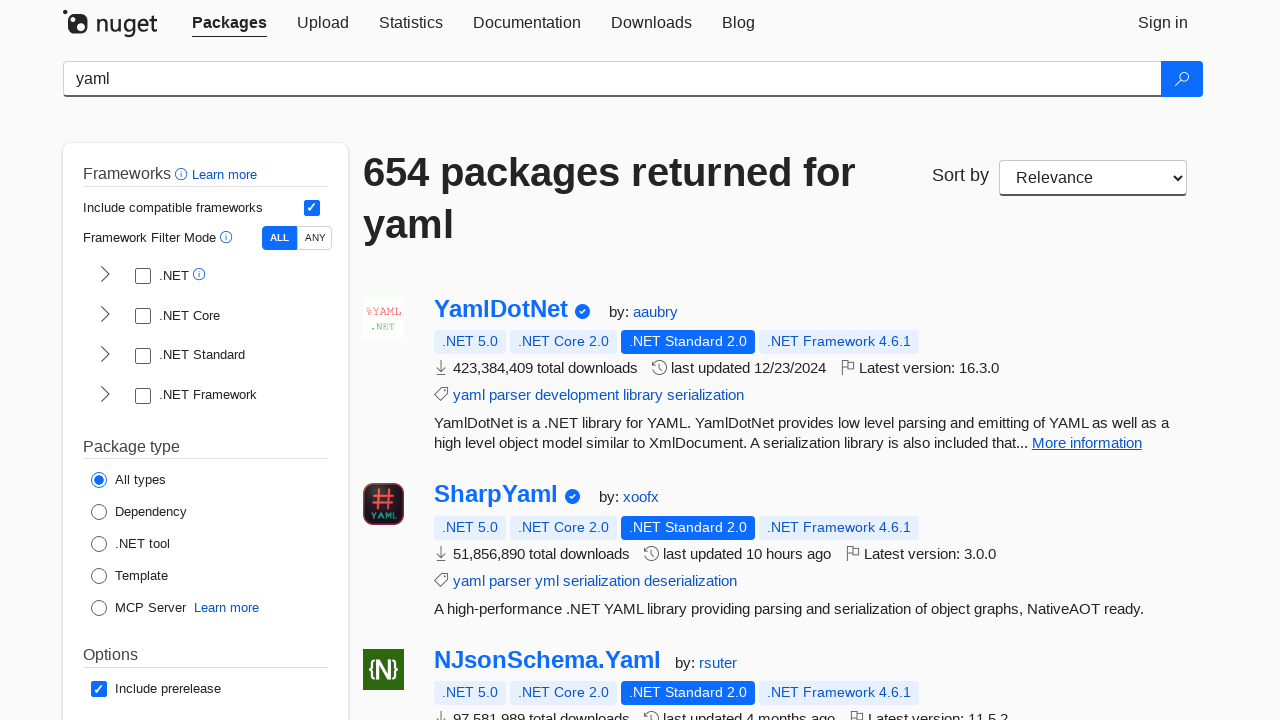

Verified package title is not empty: 'Zaabee.YamlDotNet'
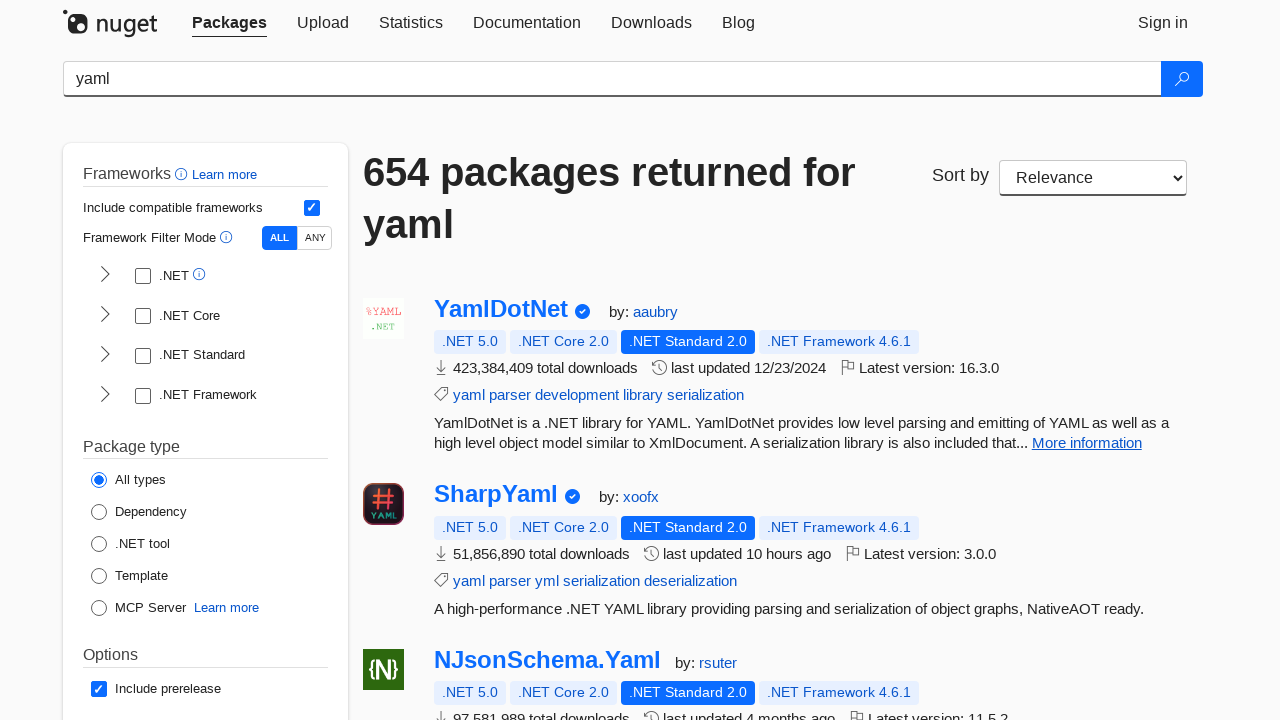

Verified package description is not empty
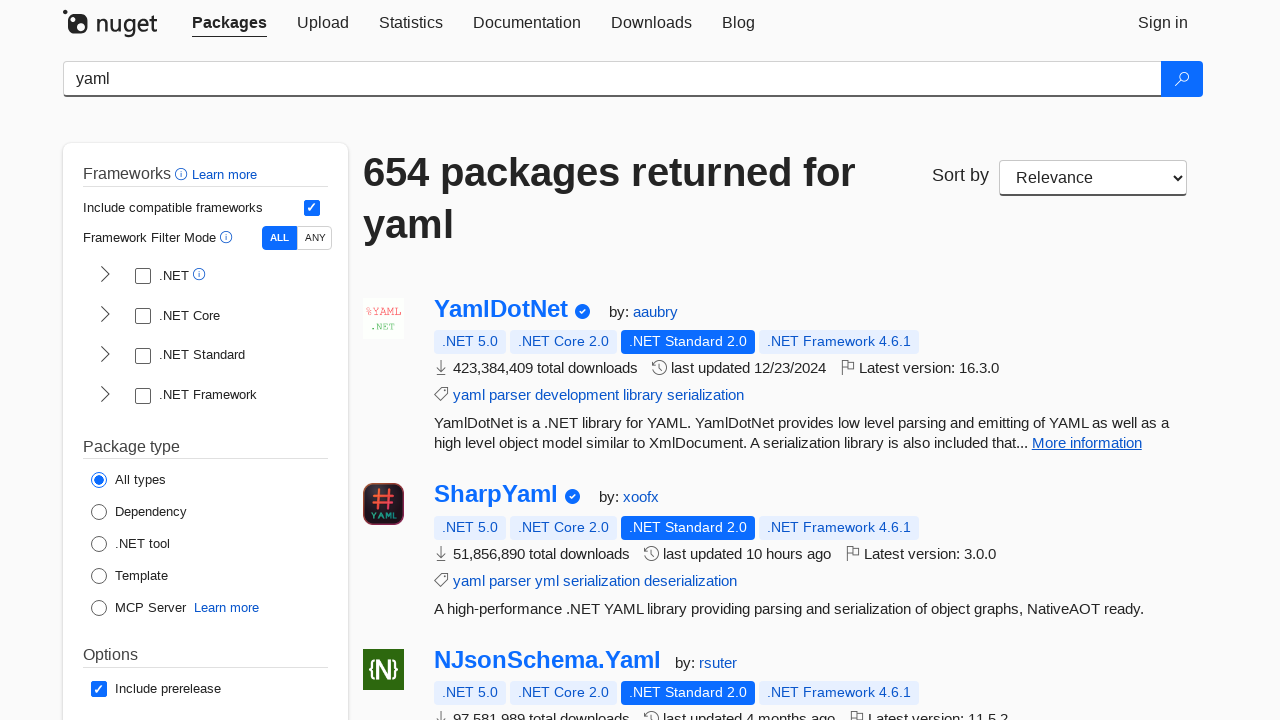

Verified package title is not empty: 'Yaml2JsonNode'
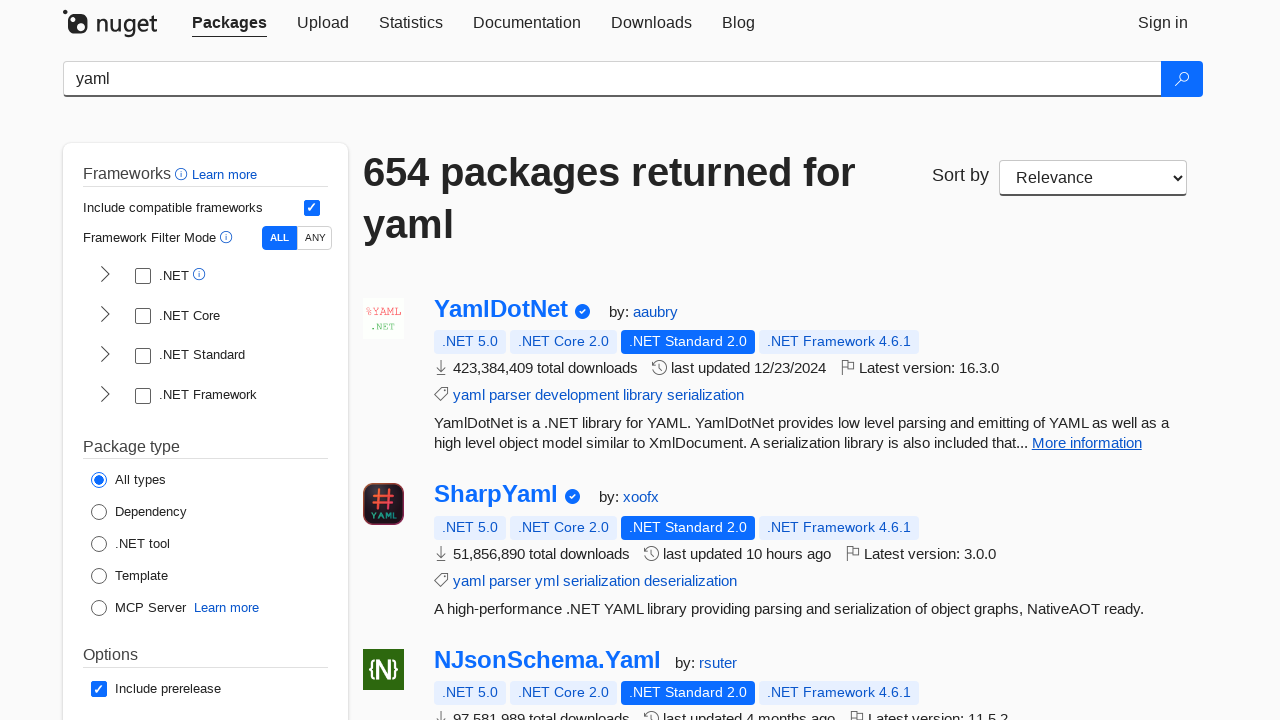

Verified package description is not empty
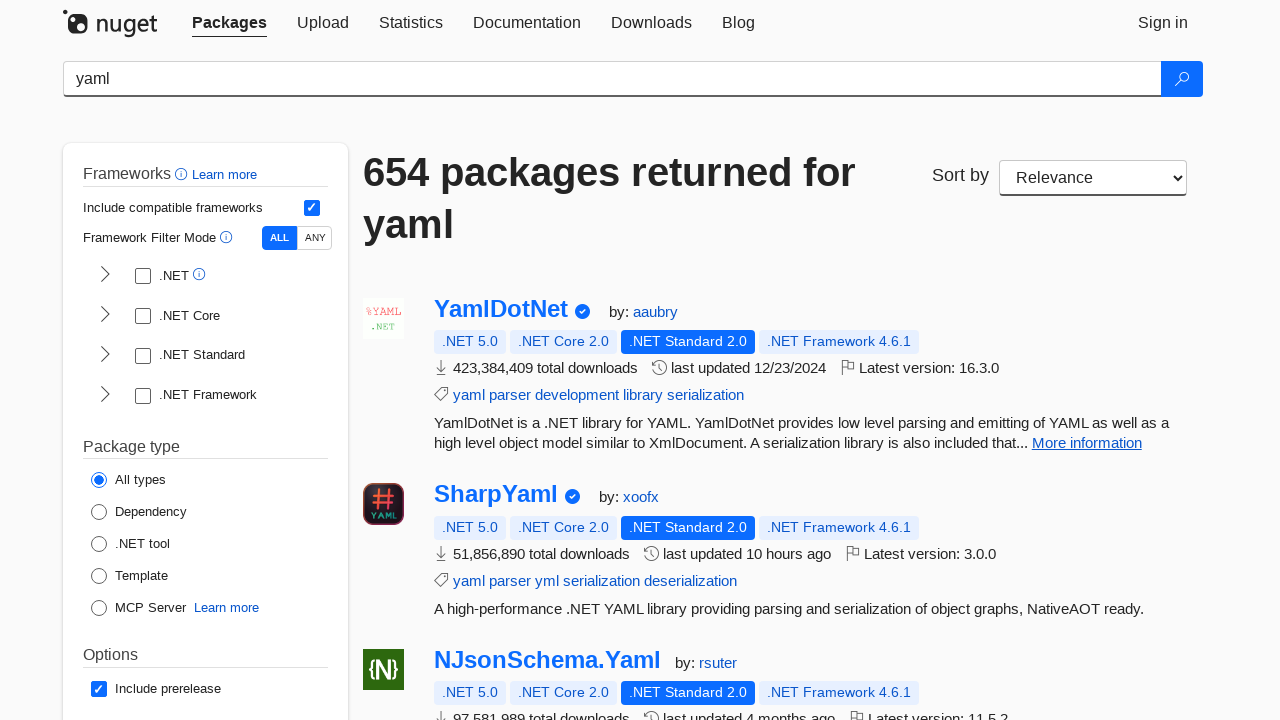

Verified package title is not empty: 'Microsoft.DocAsCode.ECMA2Yaml'
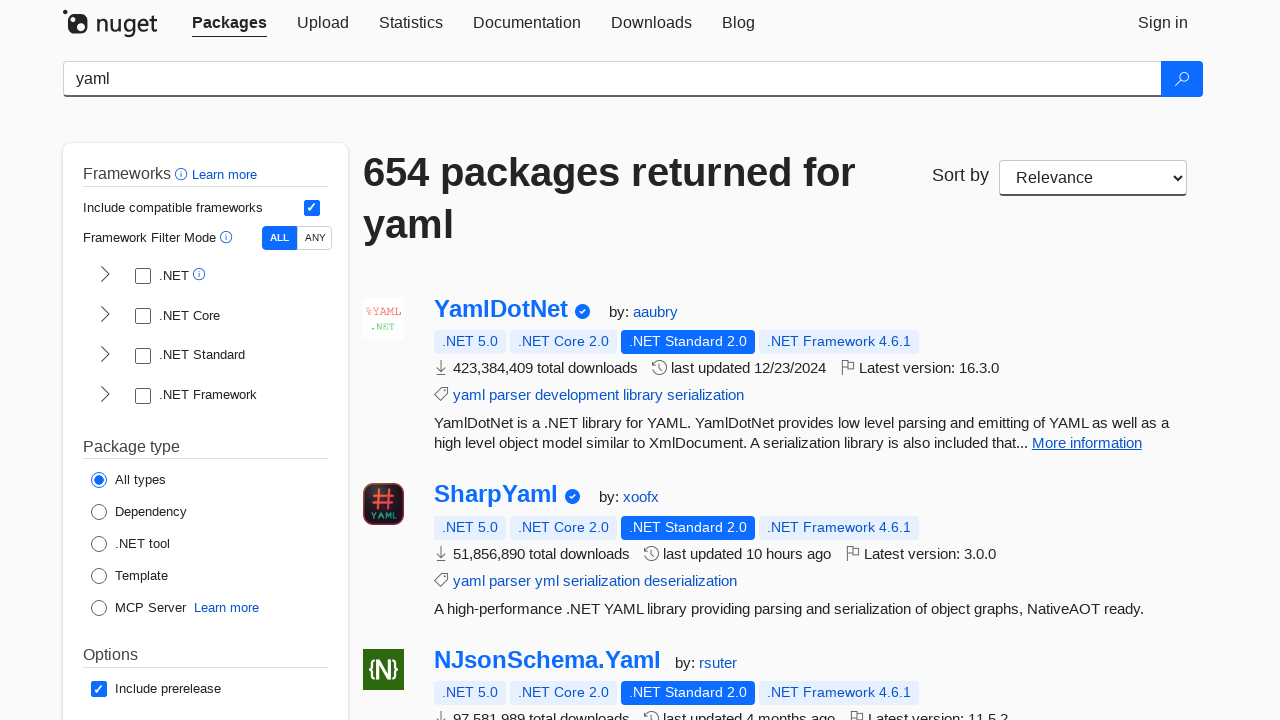

Verified package description is not empty
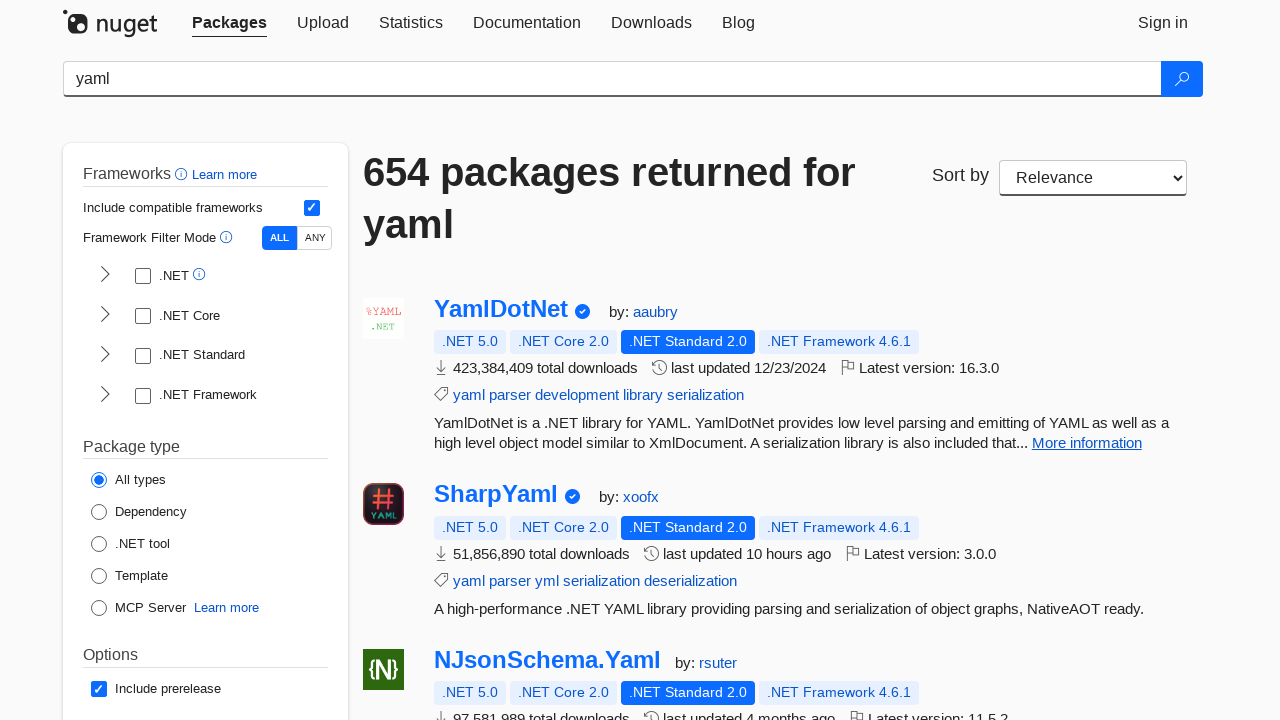

Verified package title is not empty: 'Statiq.Yaml'
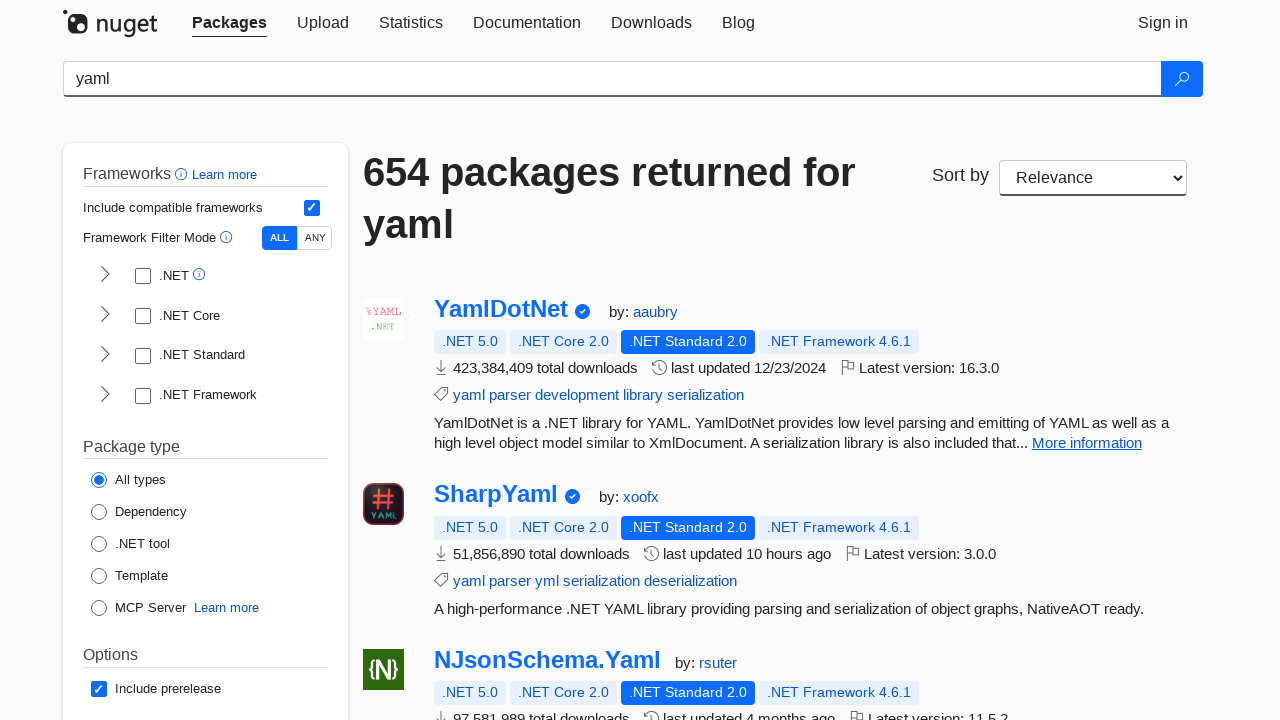

Verified package description is not empty
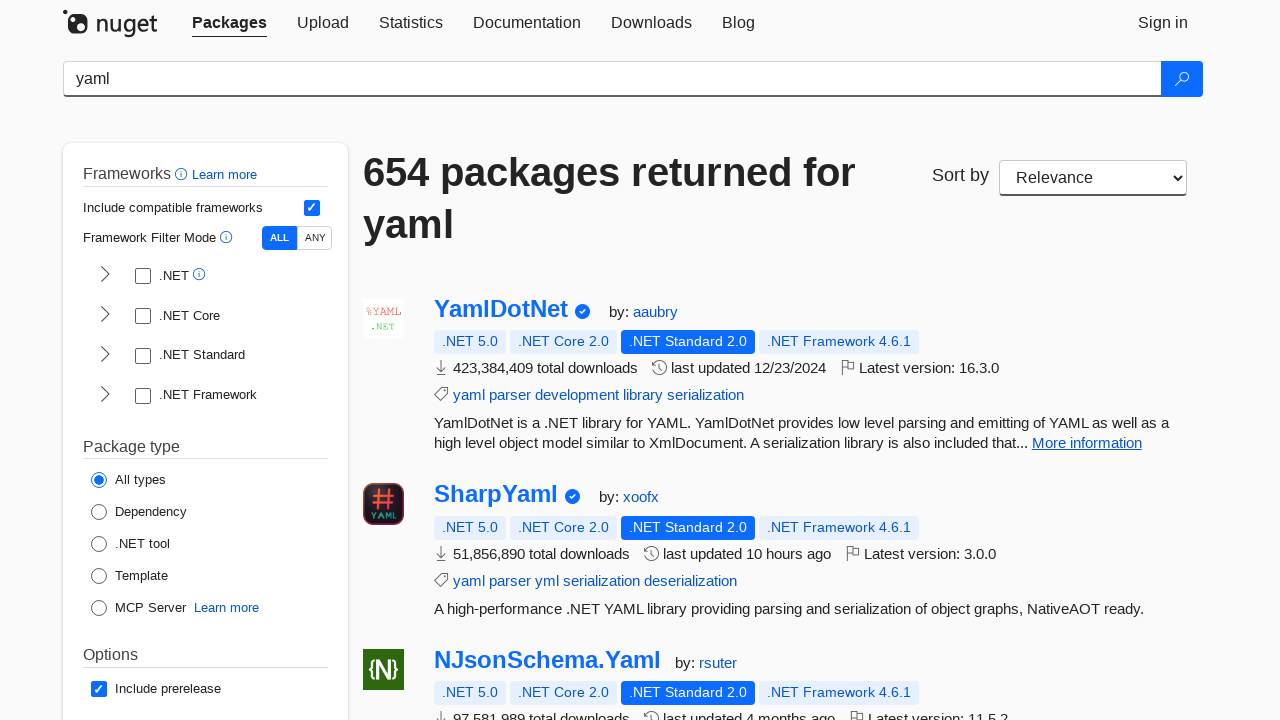

Verified package title is not empty: 'Wyam.Yaml'
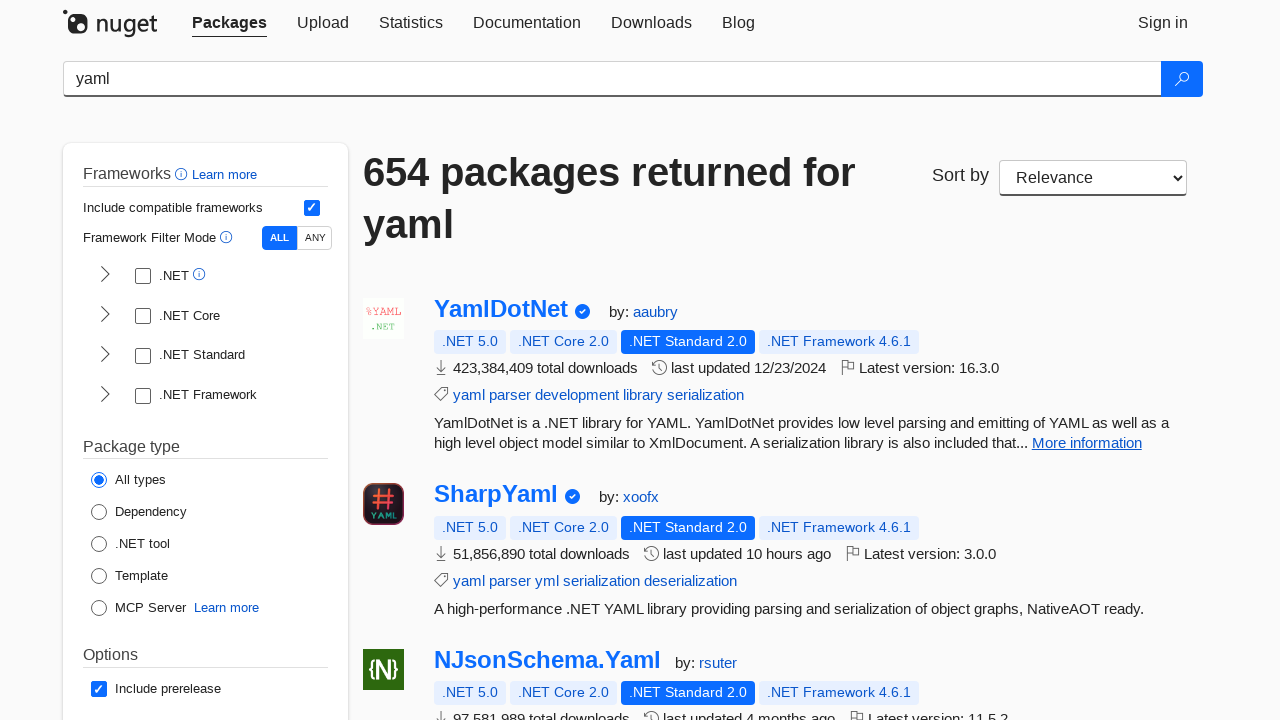

Verified package description is not empty
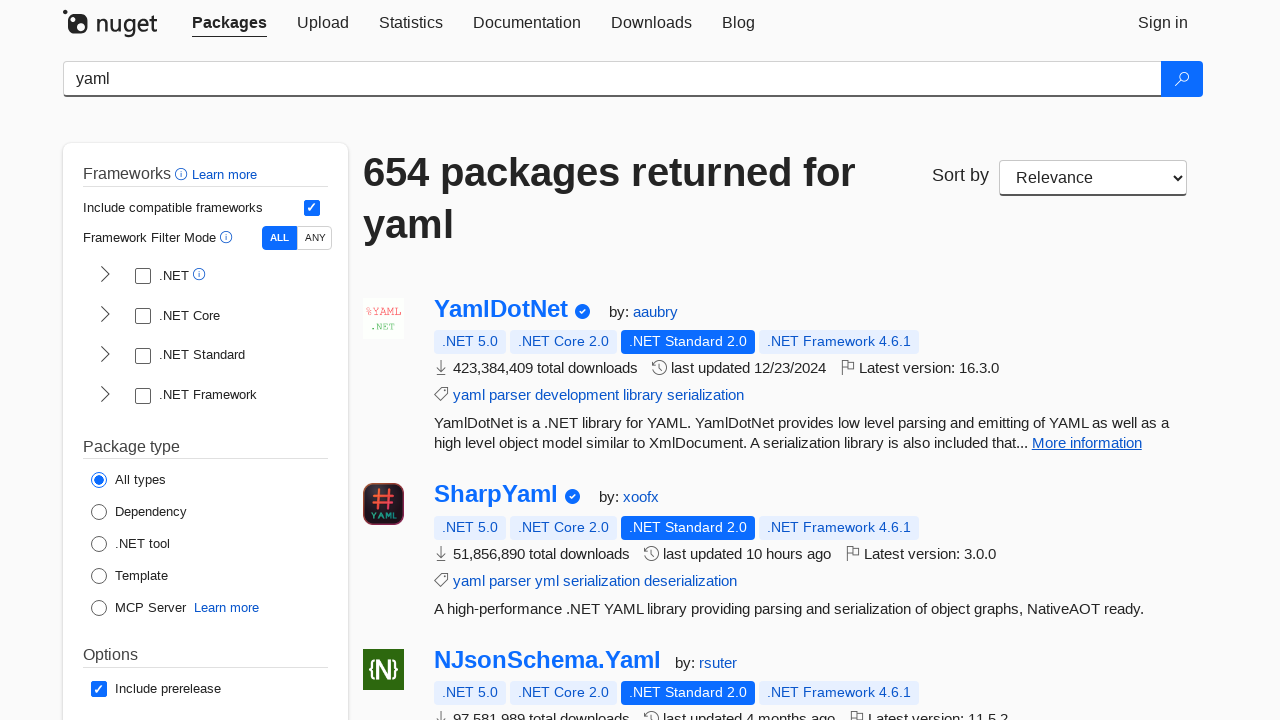

Verified package title is not empty: 'YamlDotNet.System.Text.Json'
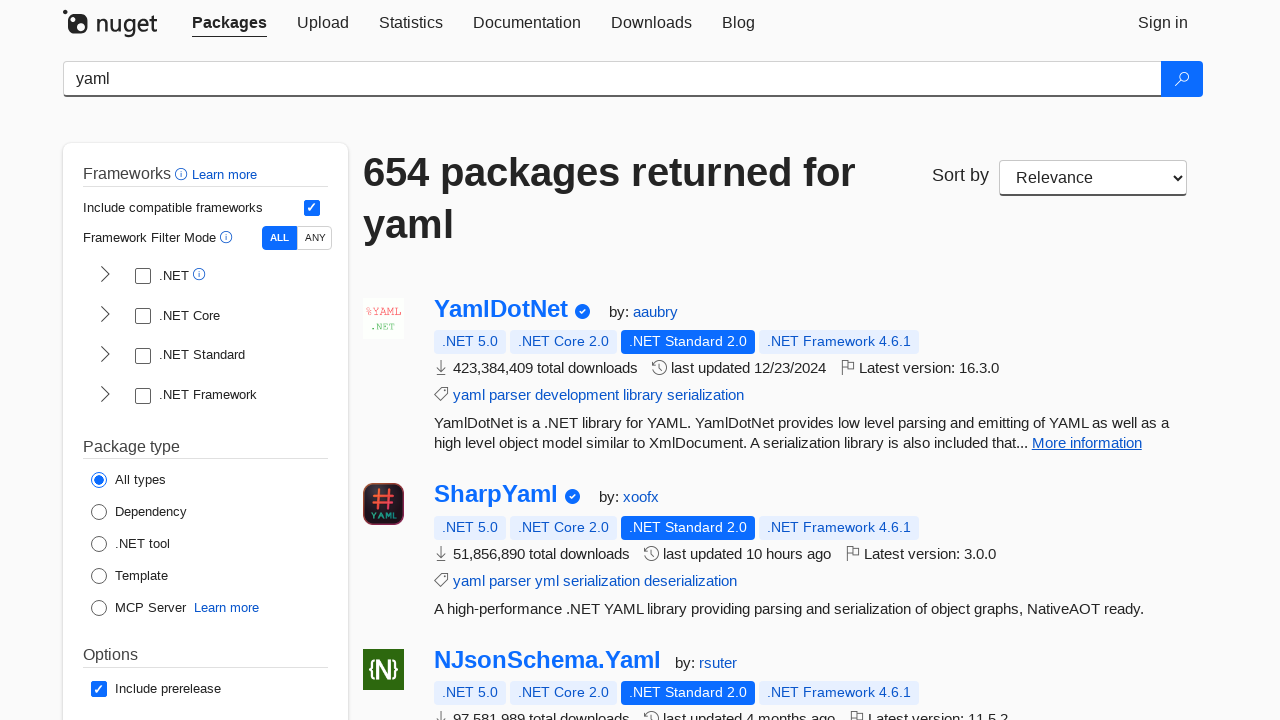

Verified package description is not empty
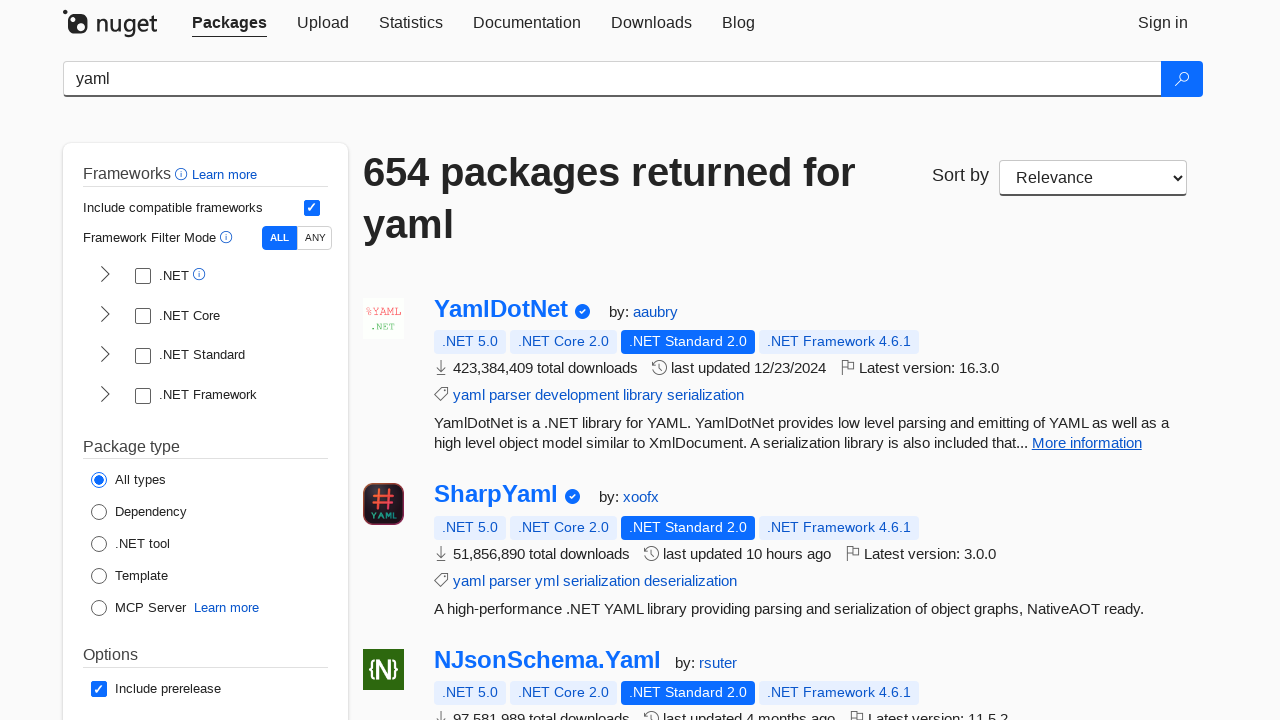

Verified package title is not empty: 'Neuroglia.Serialization.YamlDotNet'
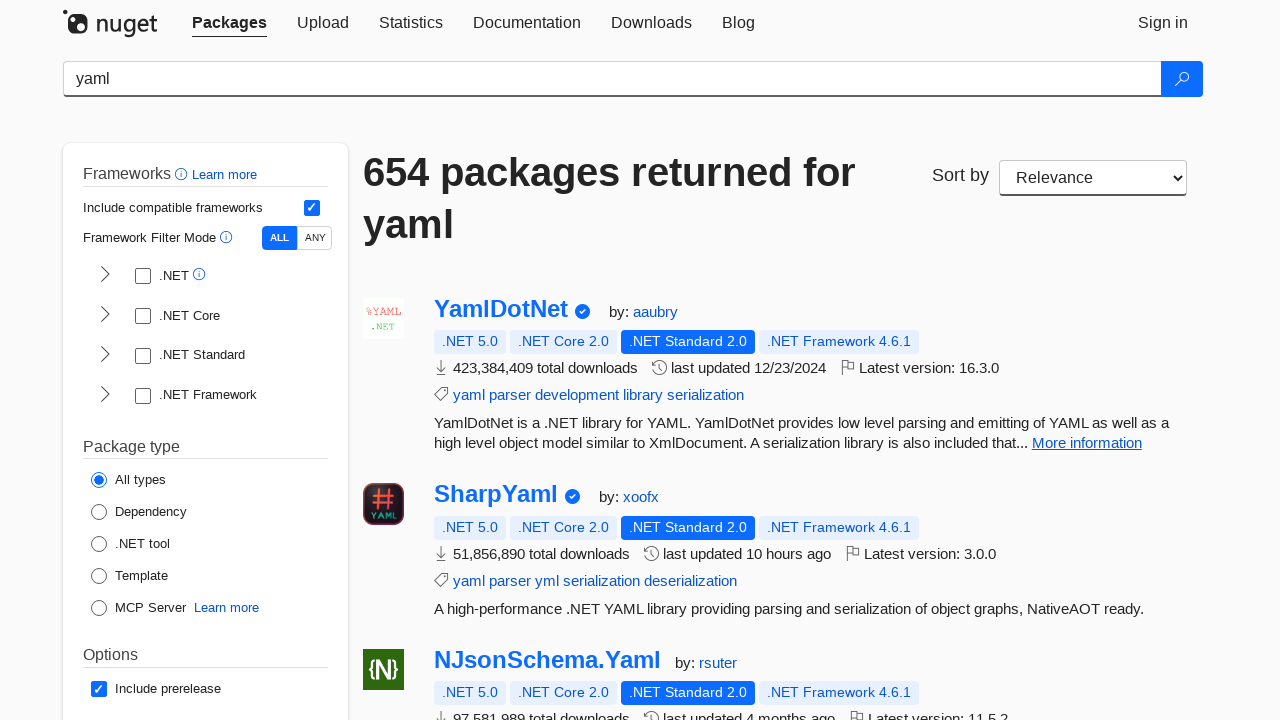

Verified package description is not empty
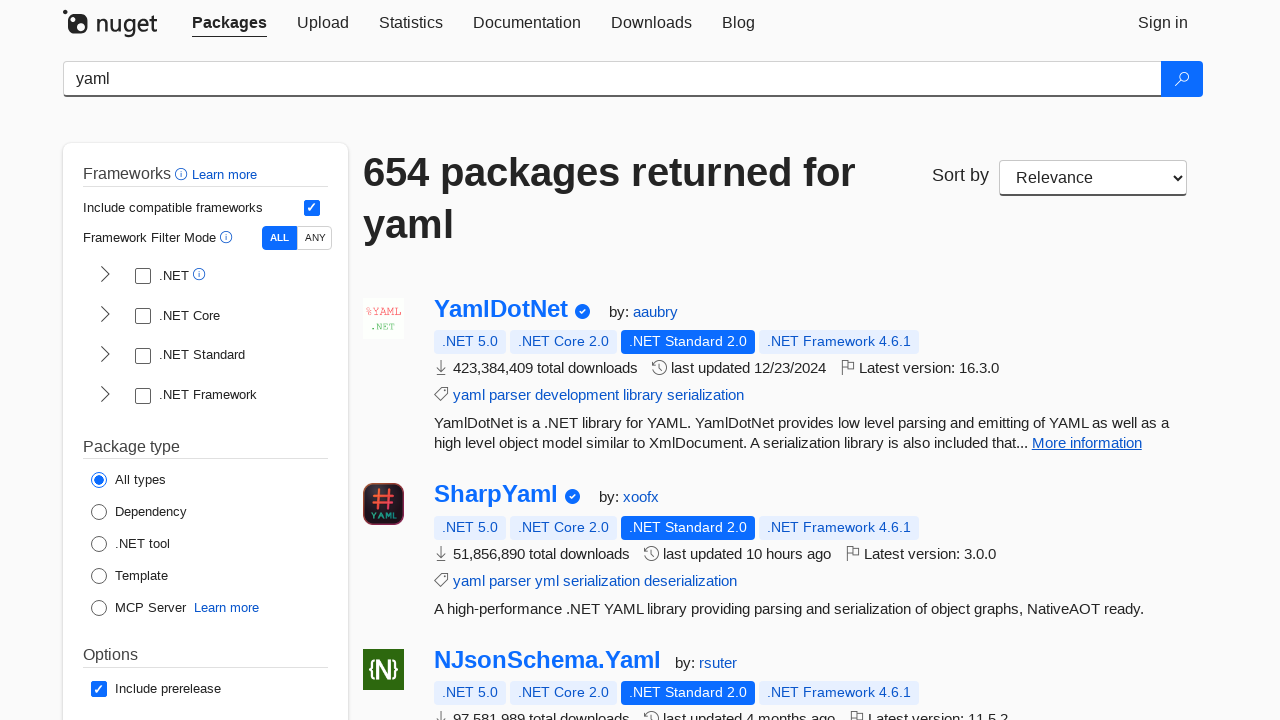

Verified package title is not empty: 'Microsoft.OpenApi.YamlReader'
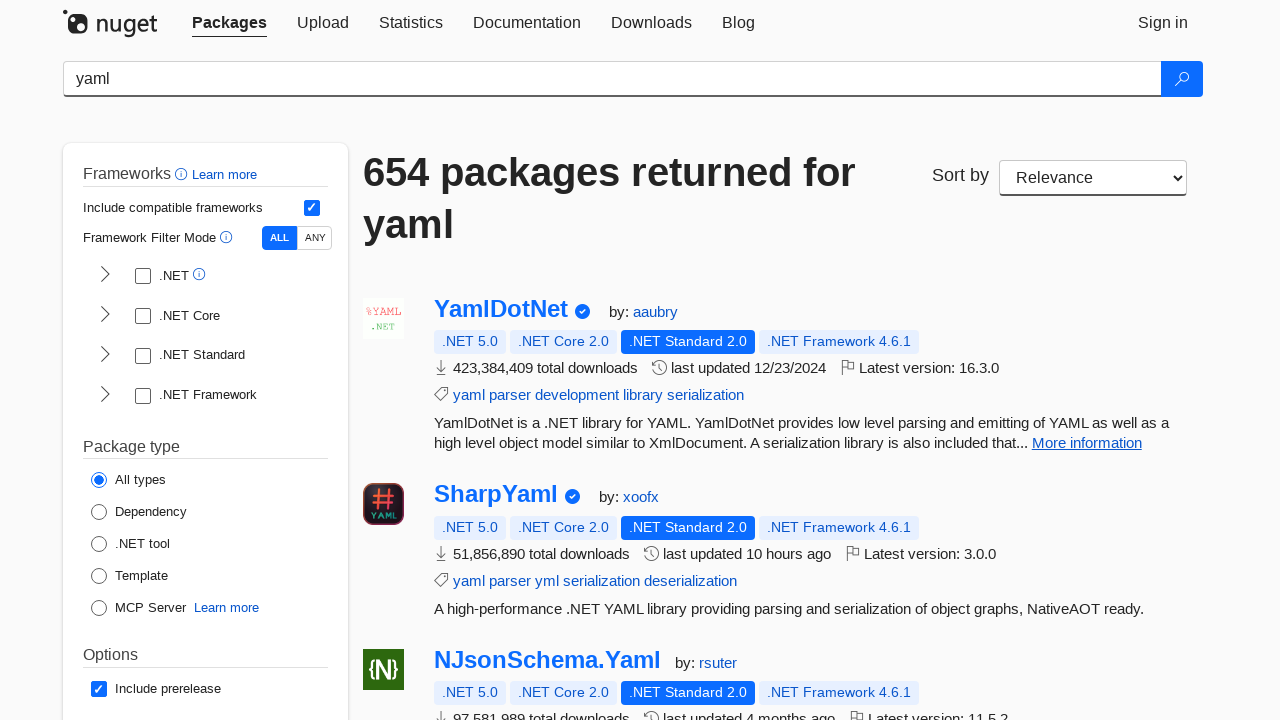

Verified package description is not empty
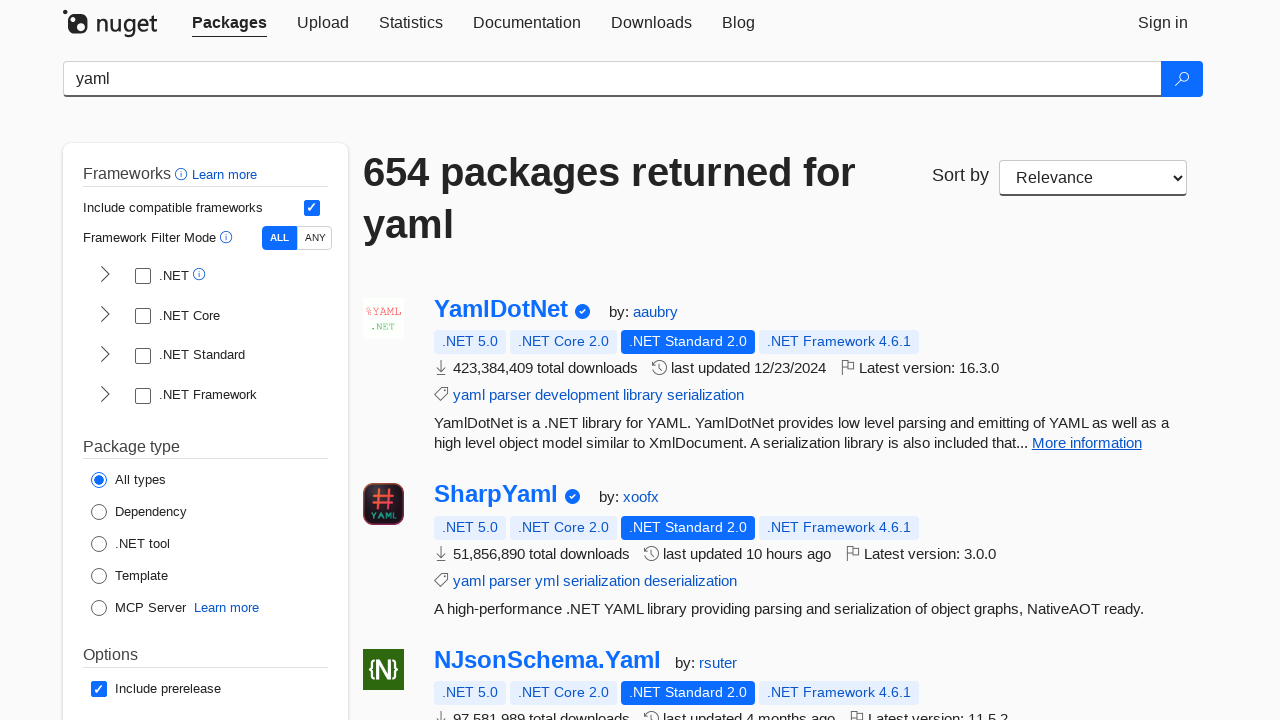

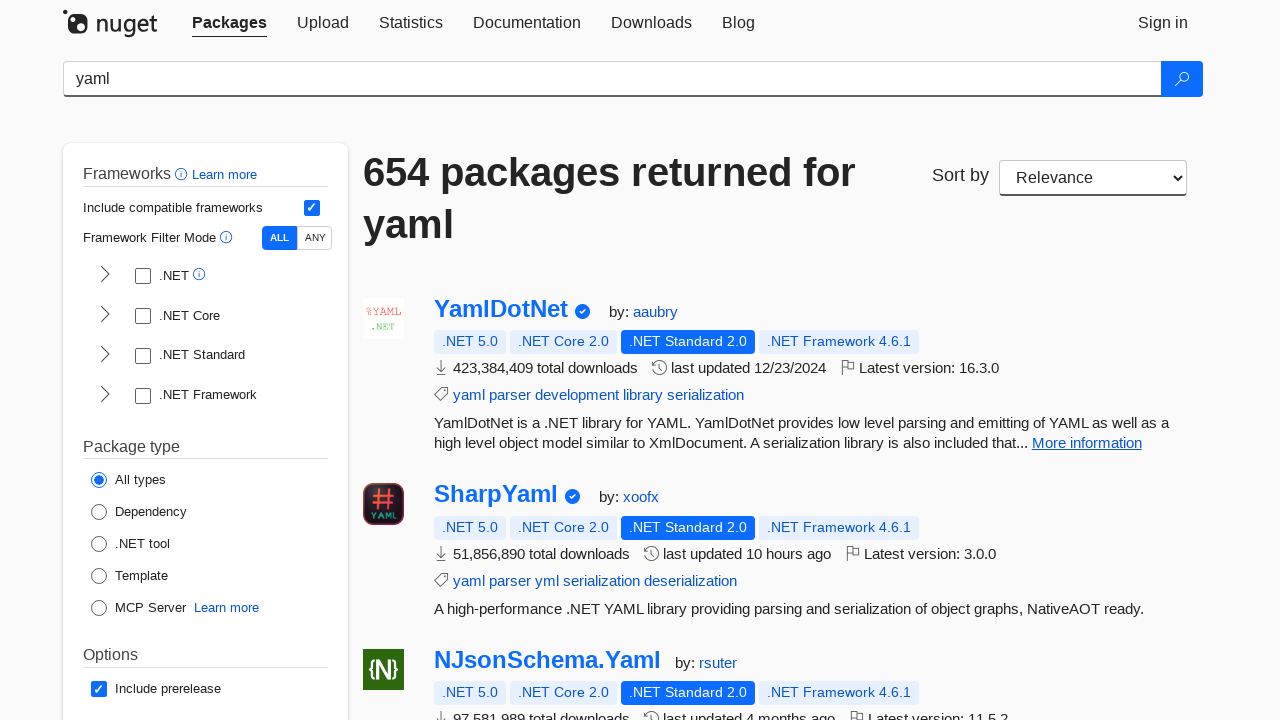